Navigates to a race results page and repeatedly clicks the "show more" button to load all participant results until no more results are available.

Starting URL: https://nomadsport.net/event/SLR2023/results/5km

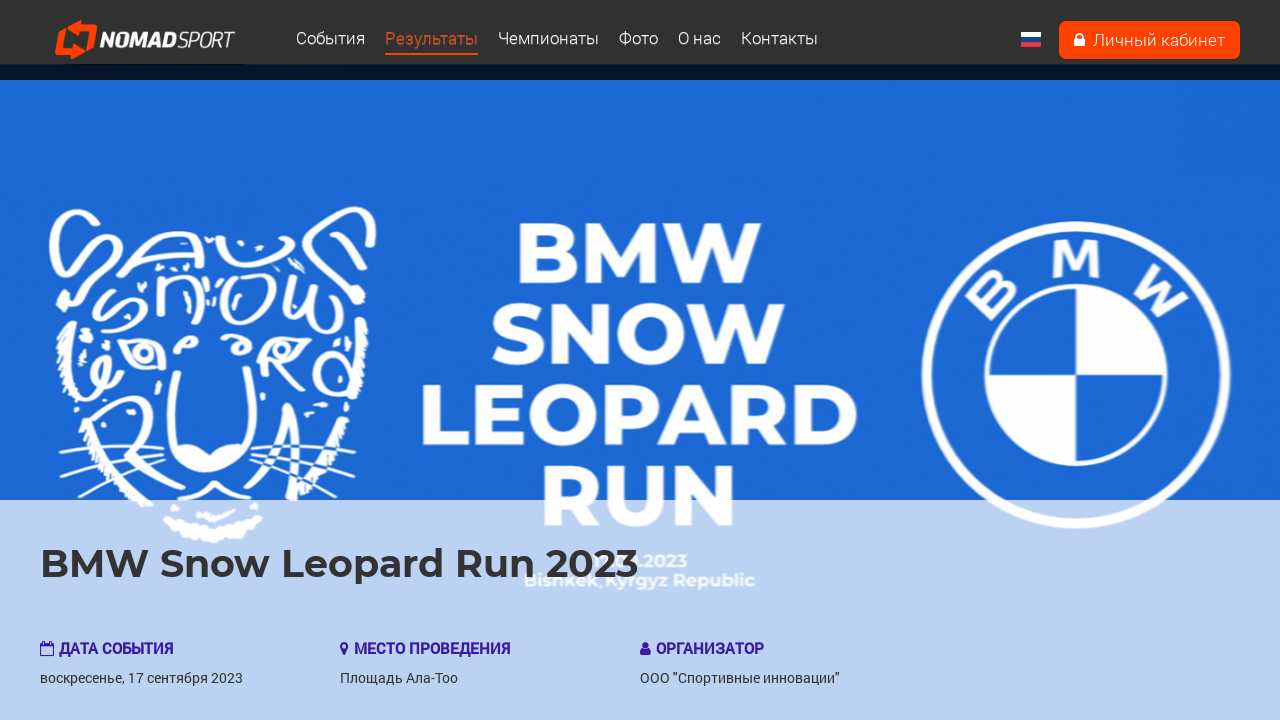

Initial race results loaded on 5km results page
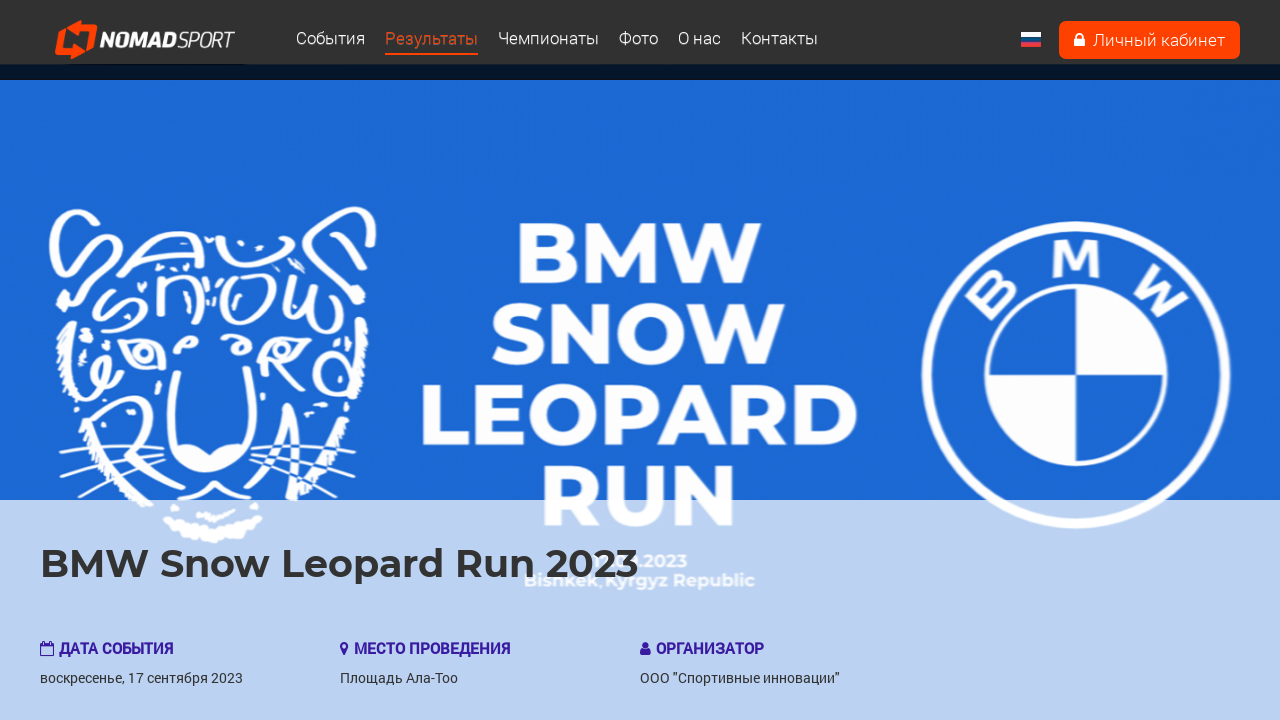

Clicked 'show more' button (attempt 1) at (595, 360) on .show-more
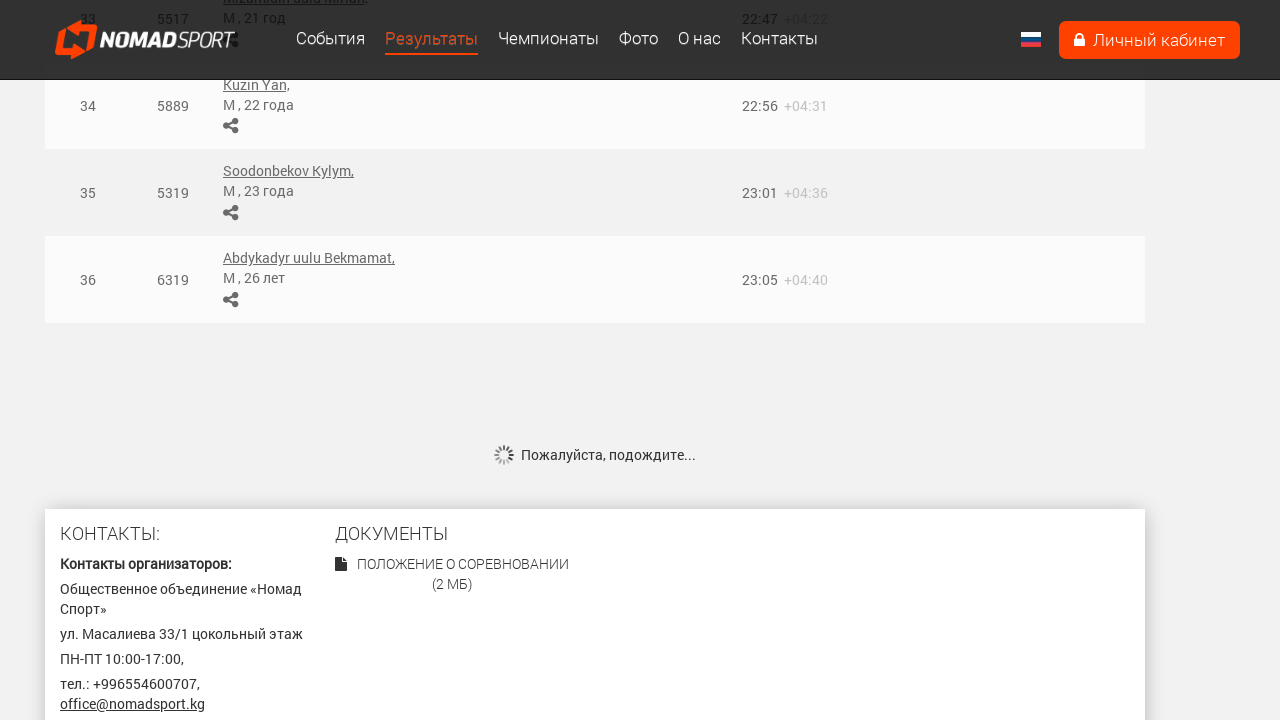

Waited 2 seconds for new results to load
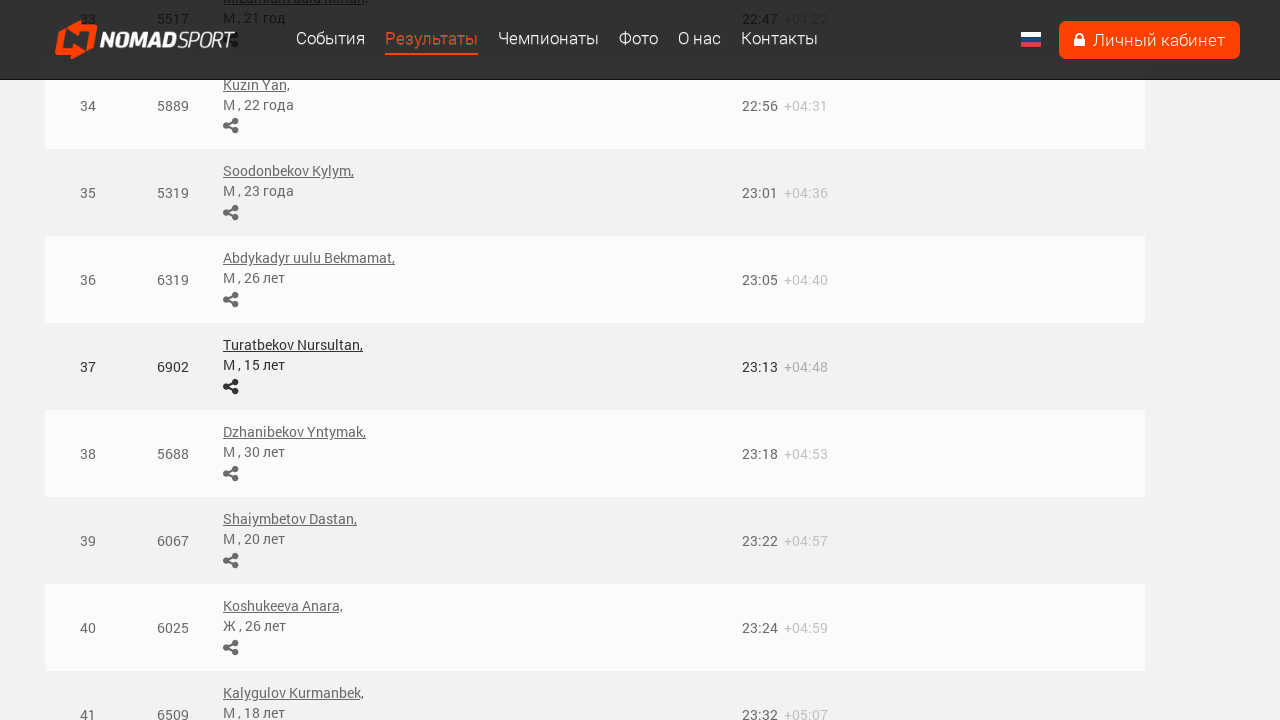

Clicked 'show more' button (attempt 2) at (595, 361) on .show-more
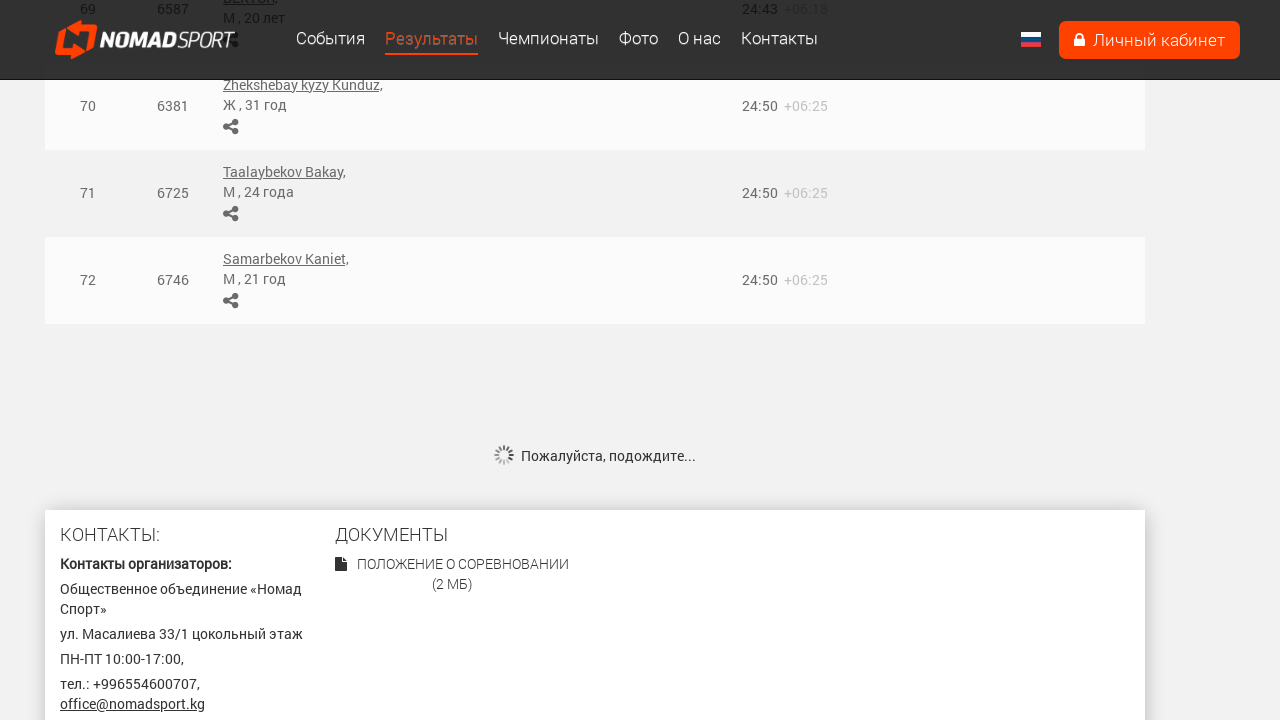

Waited 2 seconds for new results to load
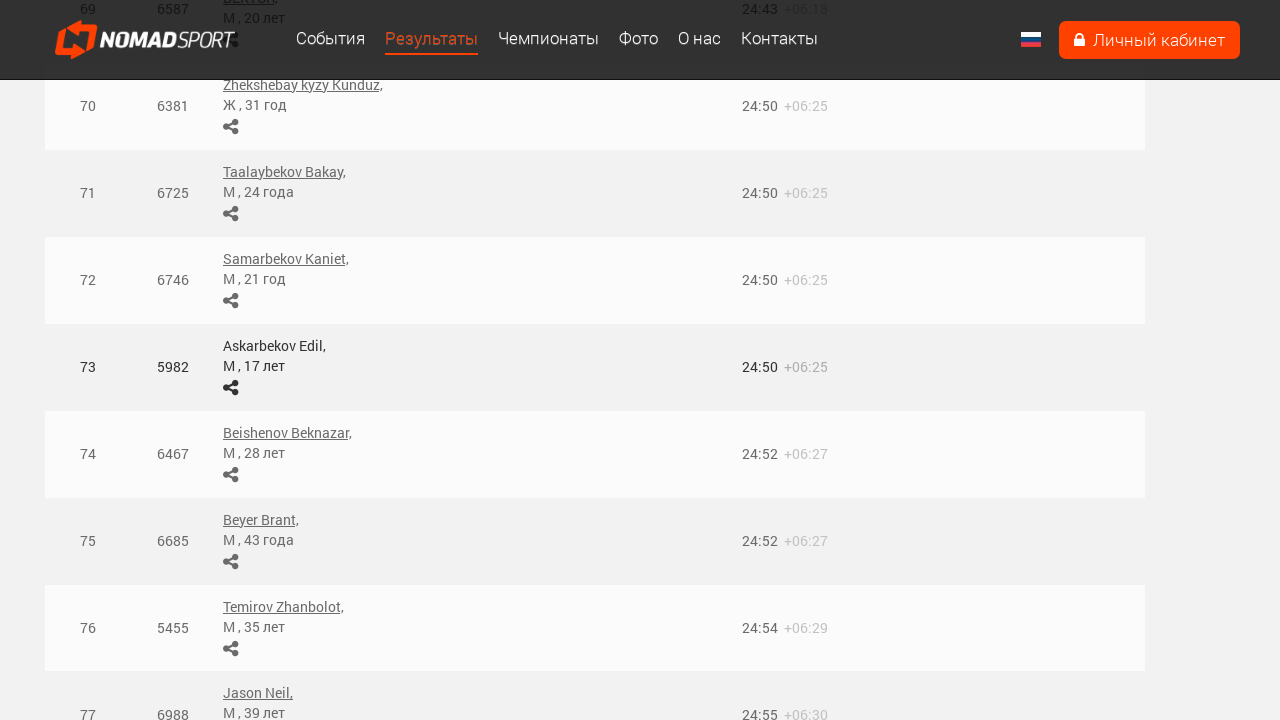

Clicked 'show more' button (attempt 3) at (595, 361) on .show-more
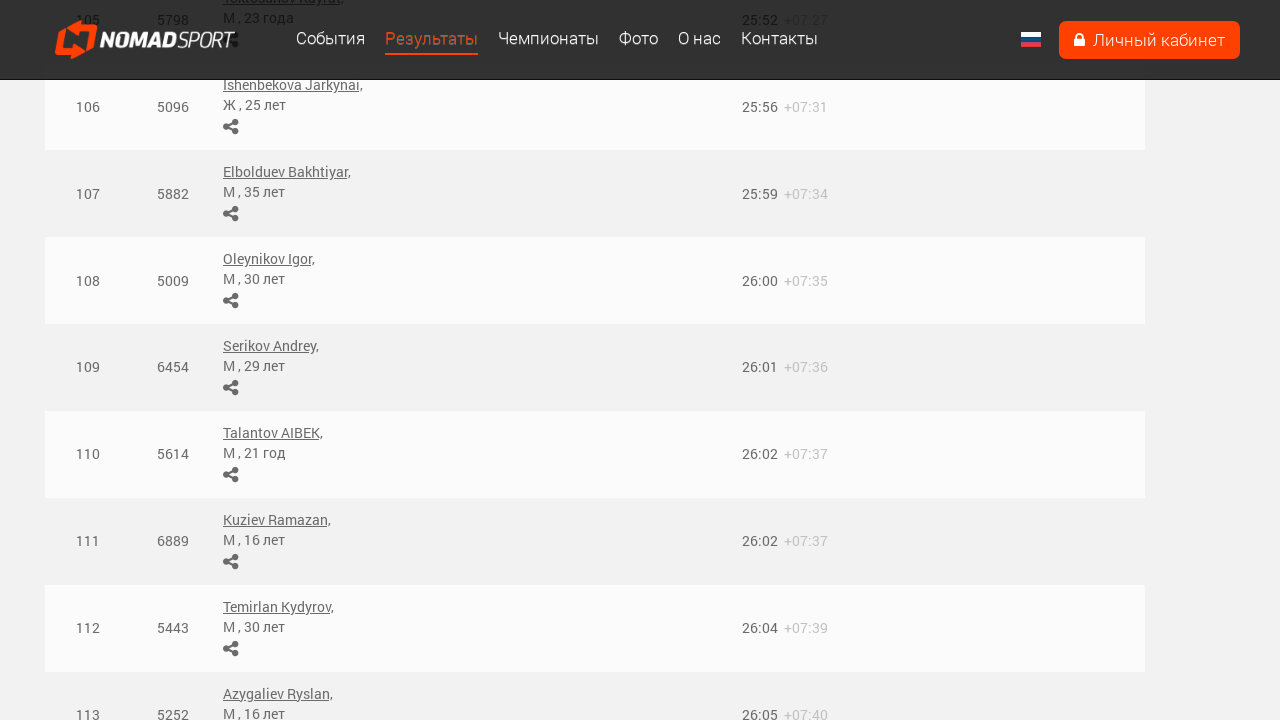

Waited 2 seconds for new results to load
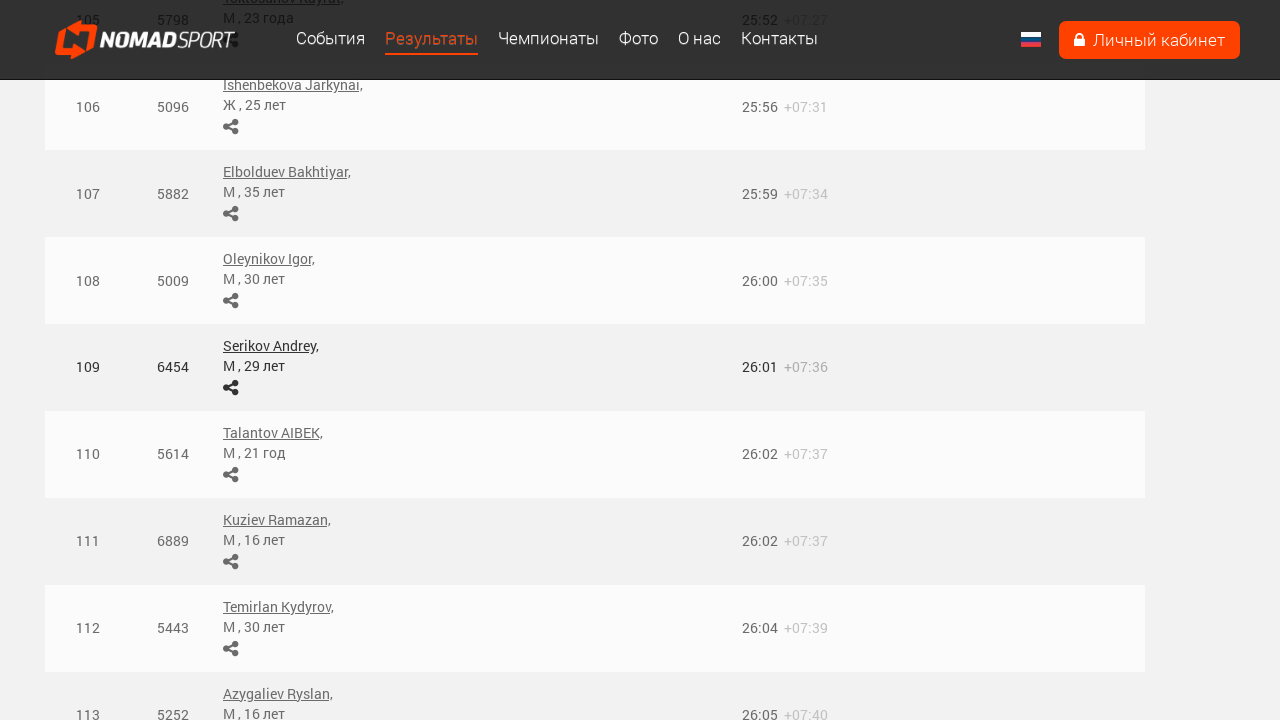

Clicked 'show more' button (attempt 4) at (595, 360) on .show-more
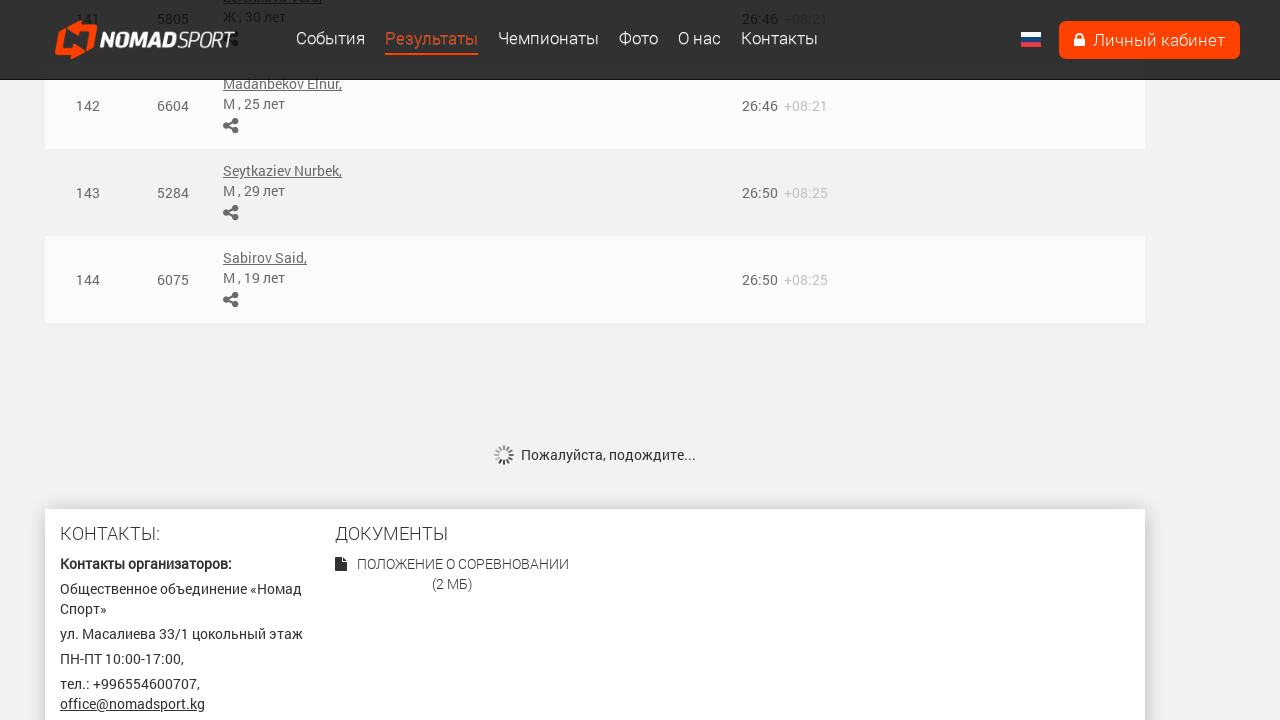

Waited 2 seconds for new results to load
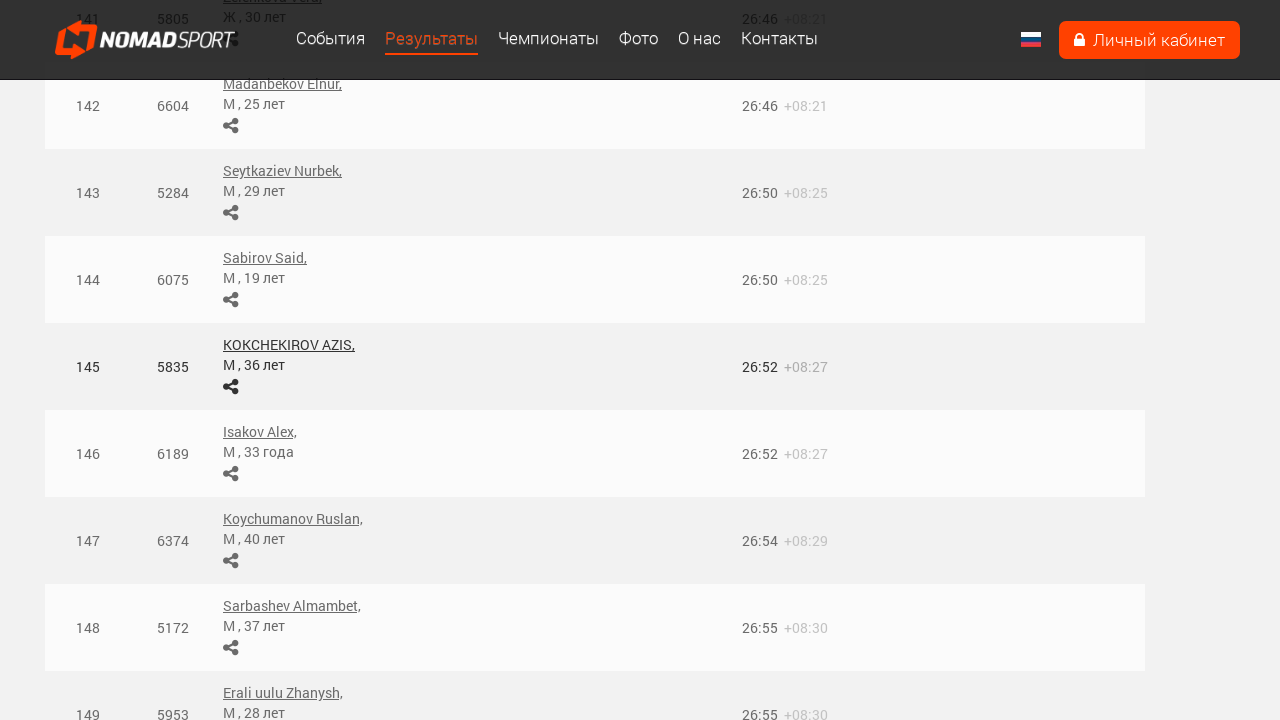

Clicked 'show more' button (attempt 5) at (595, 361) on .show-more
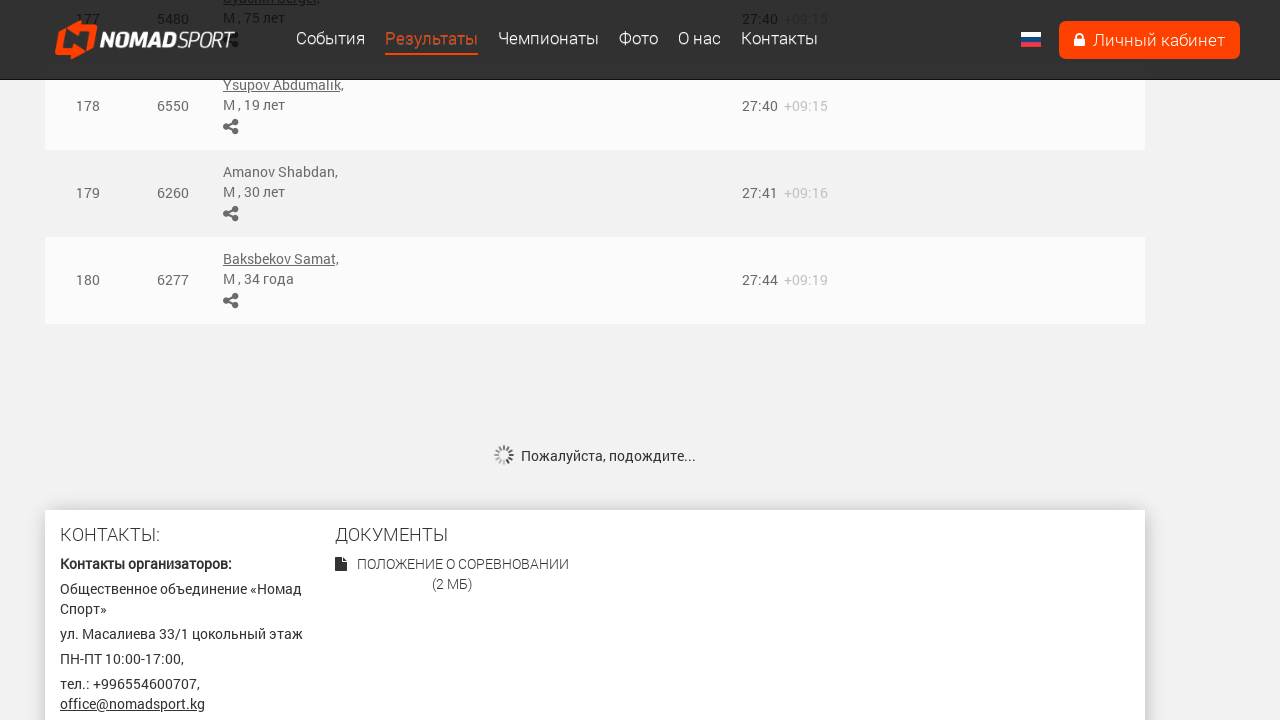

Waited 2 seconds for new results to load
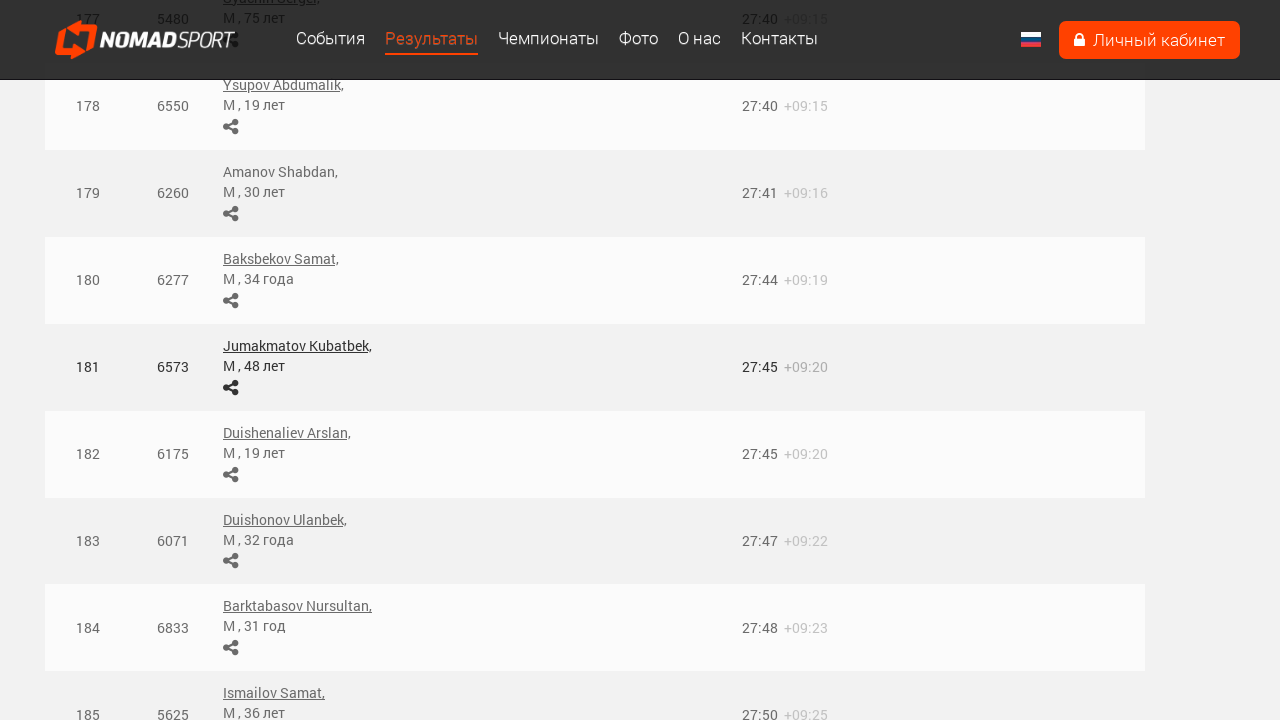

Clicked 'show more' button (attempt 6) at (595, 361) on .show-more
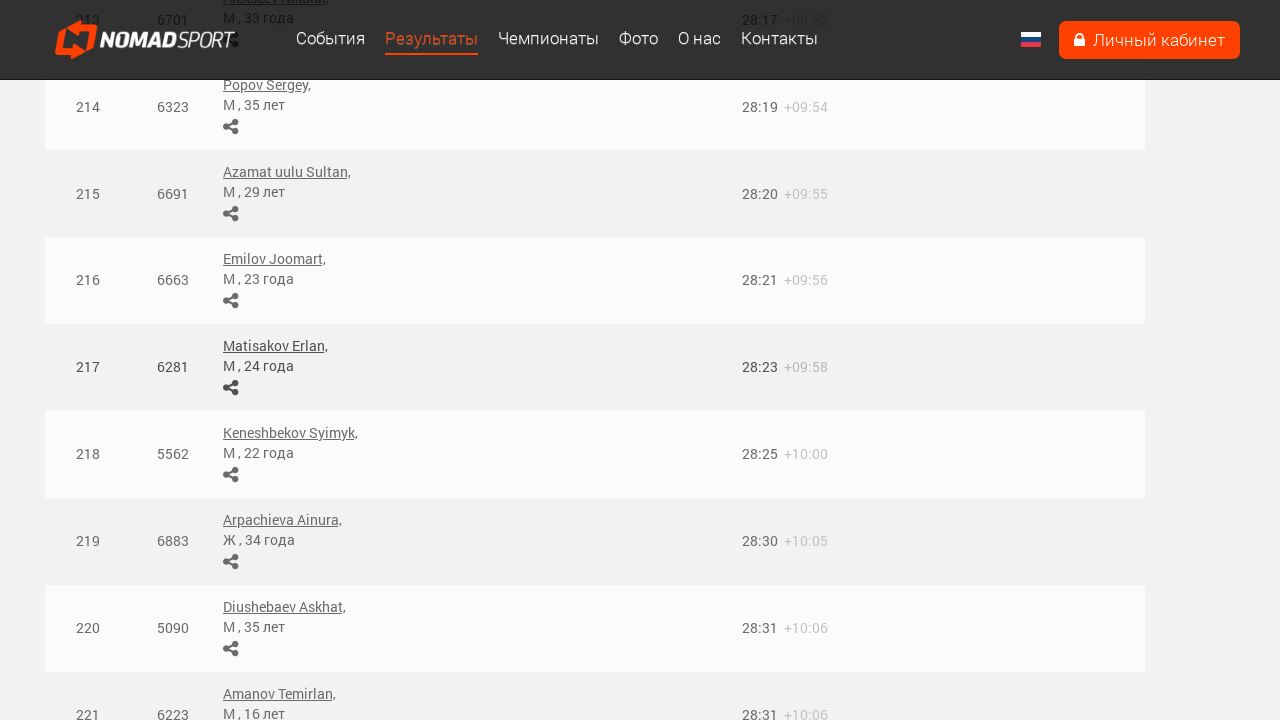

Waited 2 seconds for new results to load
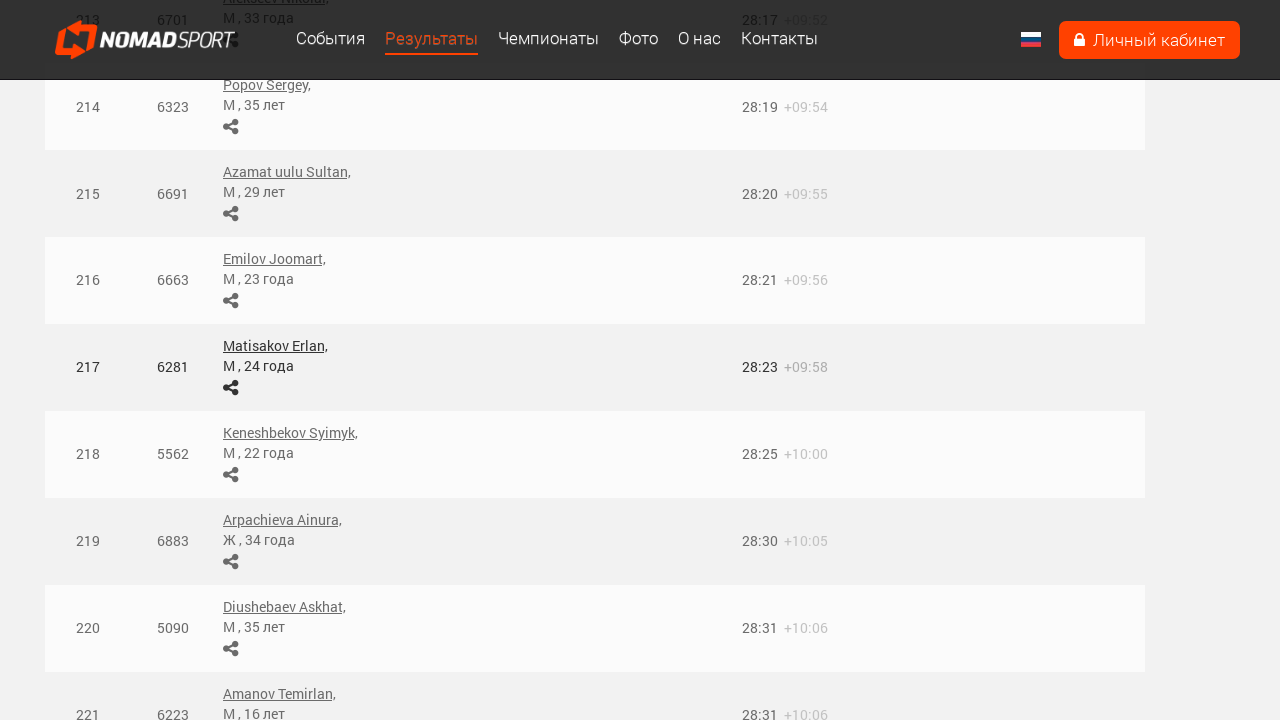

Clicked 'show more' button (attempt 7) at (595, 360) on .show-more
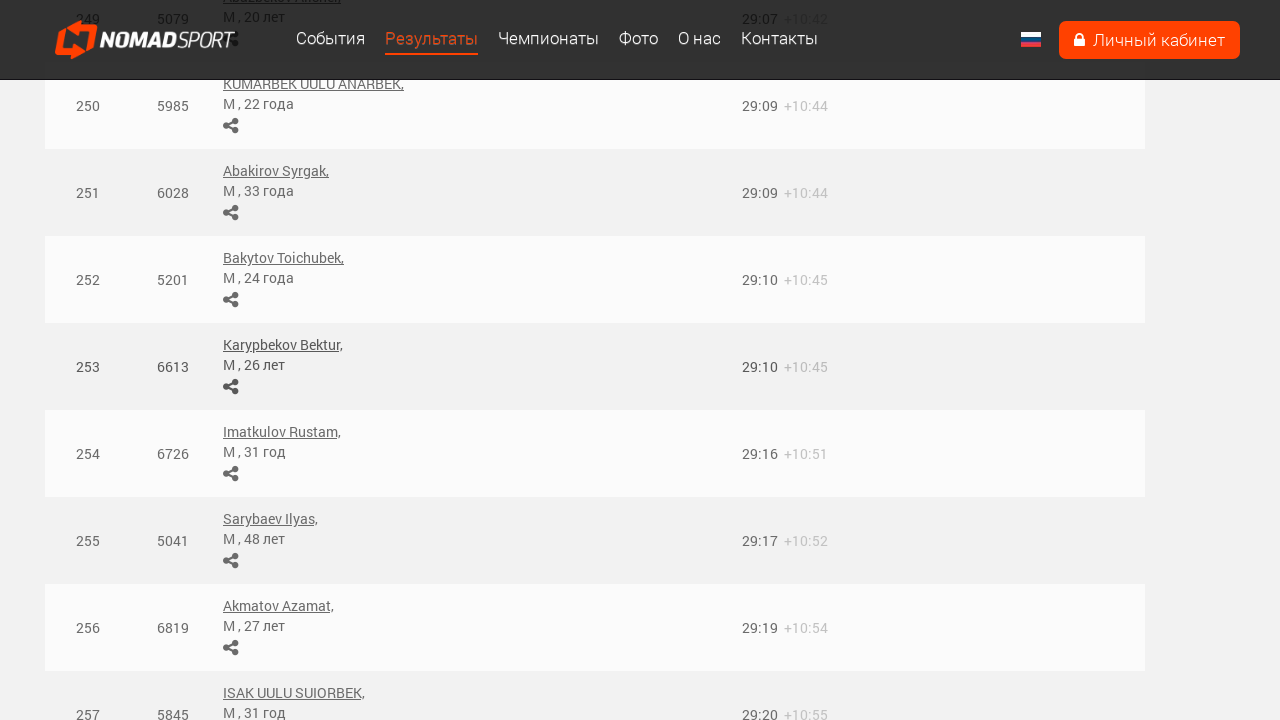

Waited 2 seconds for new results to load
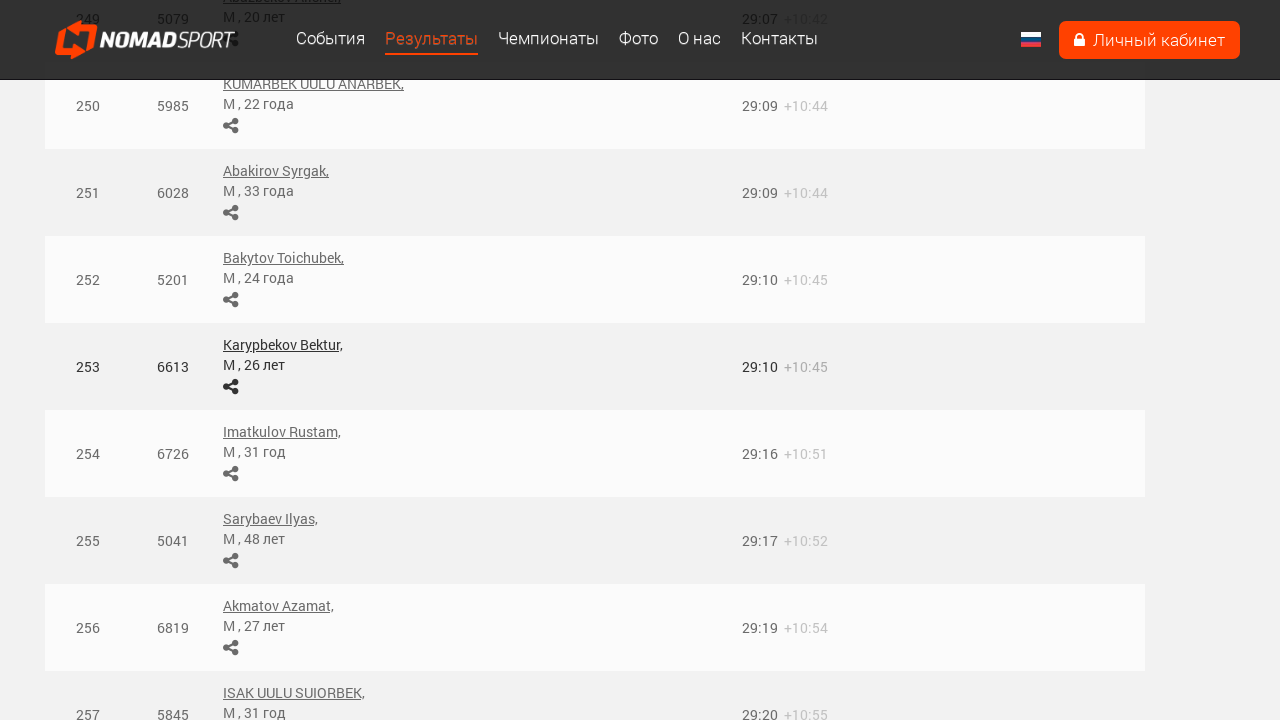

Clicked 'show more' button (attempt 8) at (595, 361) on .show-more
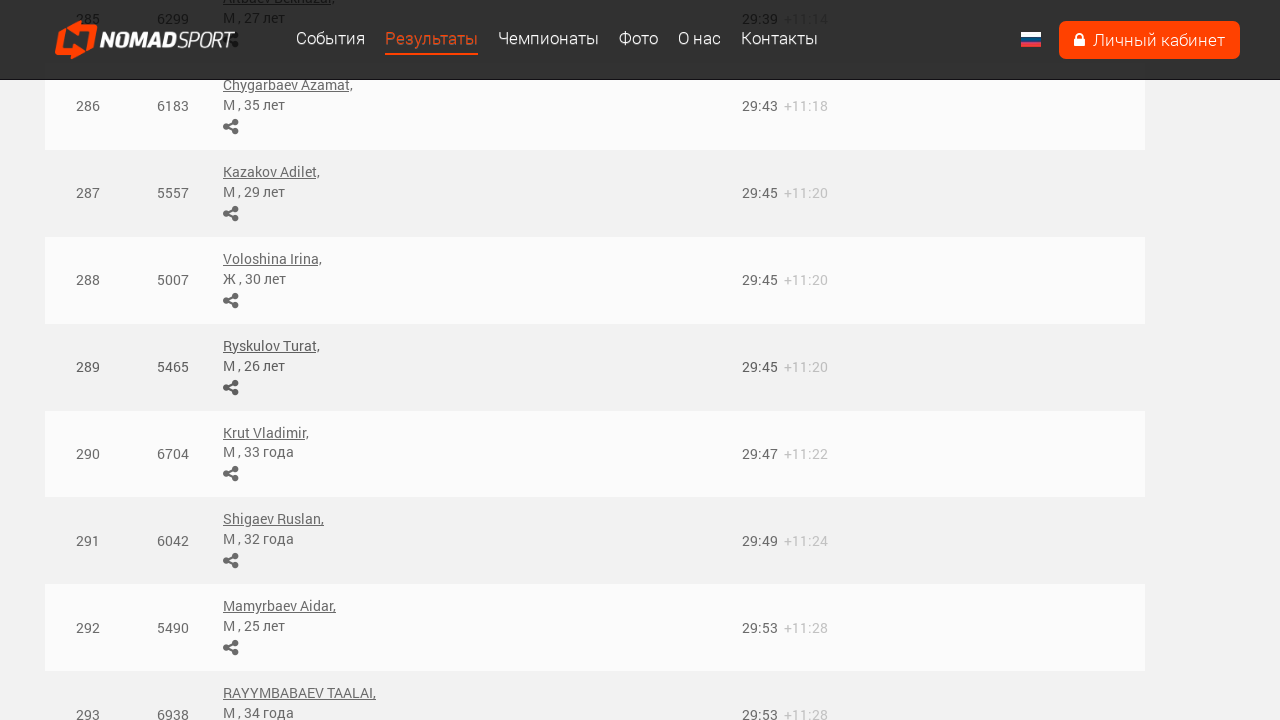

Waited 2 seconds for new results to load
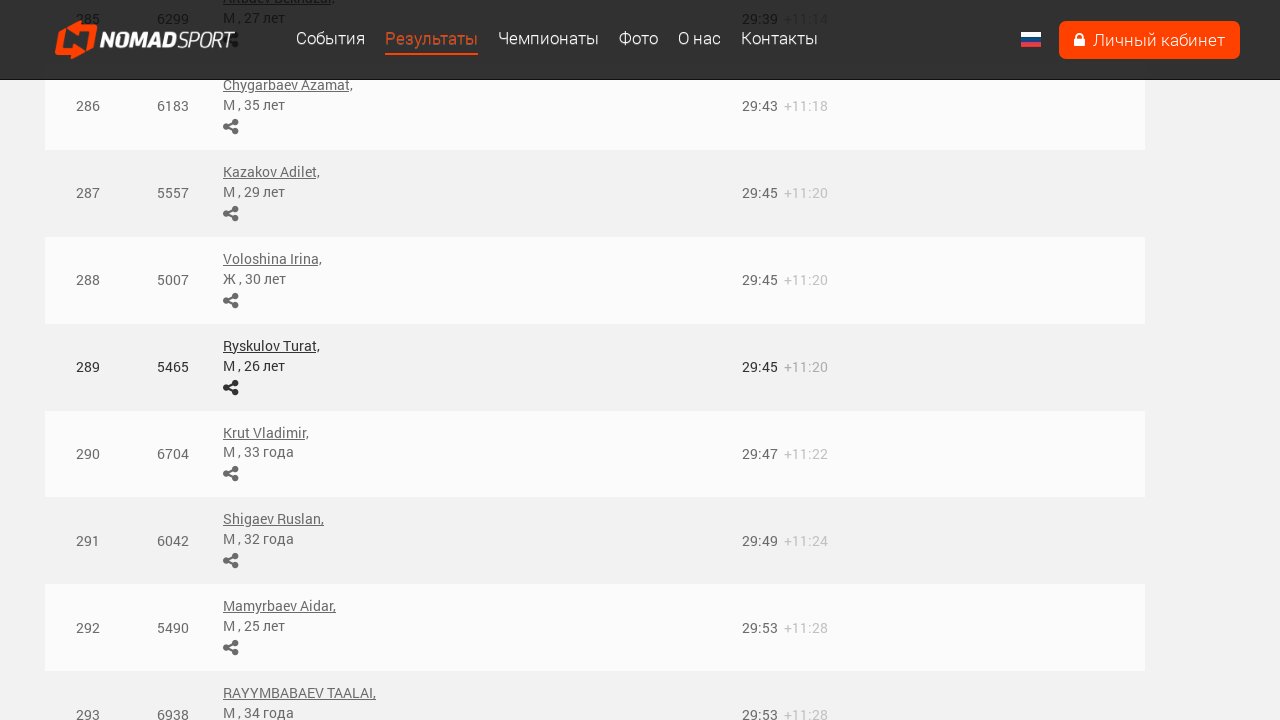

Clicked 'show more' button (attempt 9) at (595, 361) on .show-more
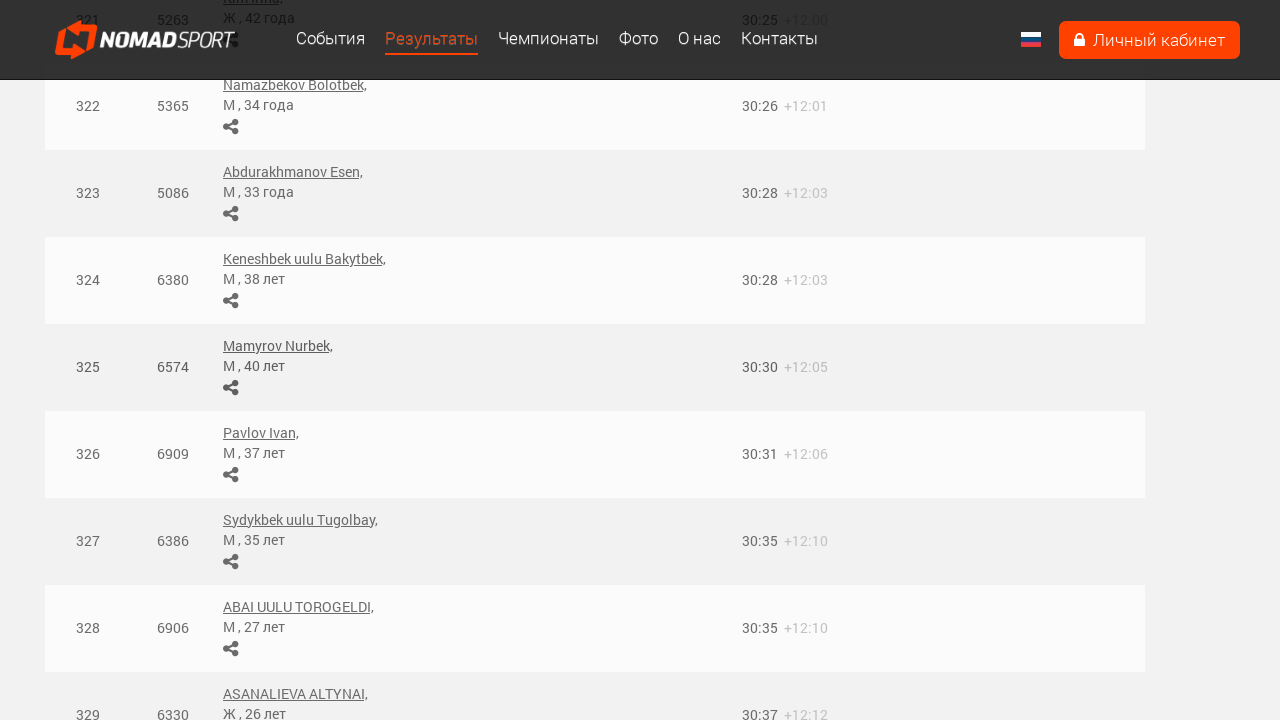

Waited 2 seconds for new results to load
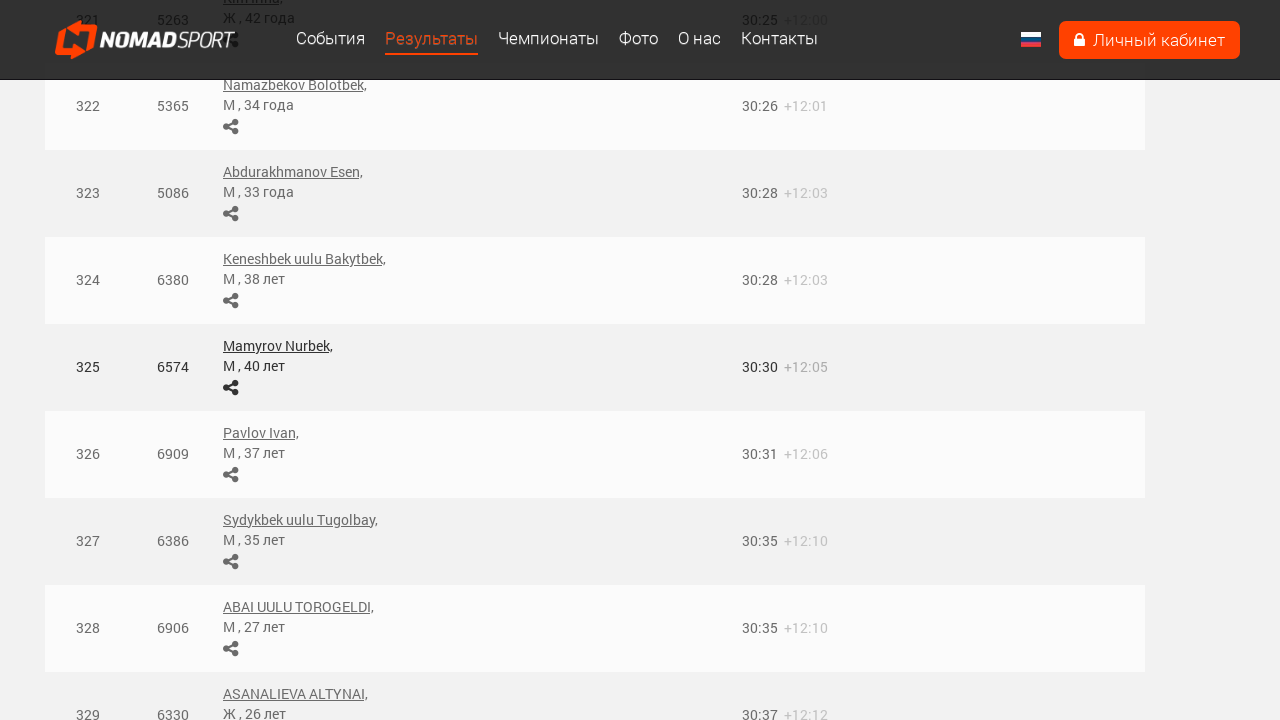

Clicked 'show more' button (attempt 10) at (595, 360) on .show-more
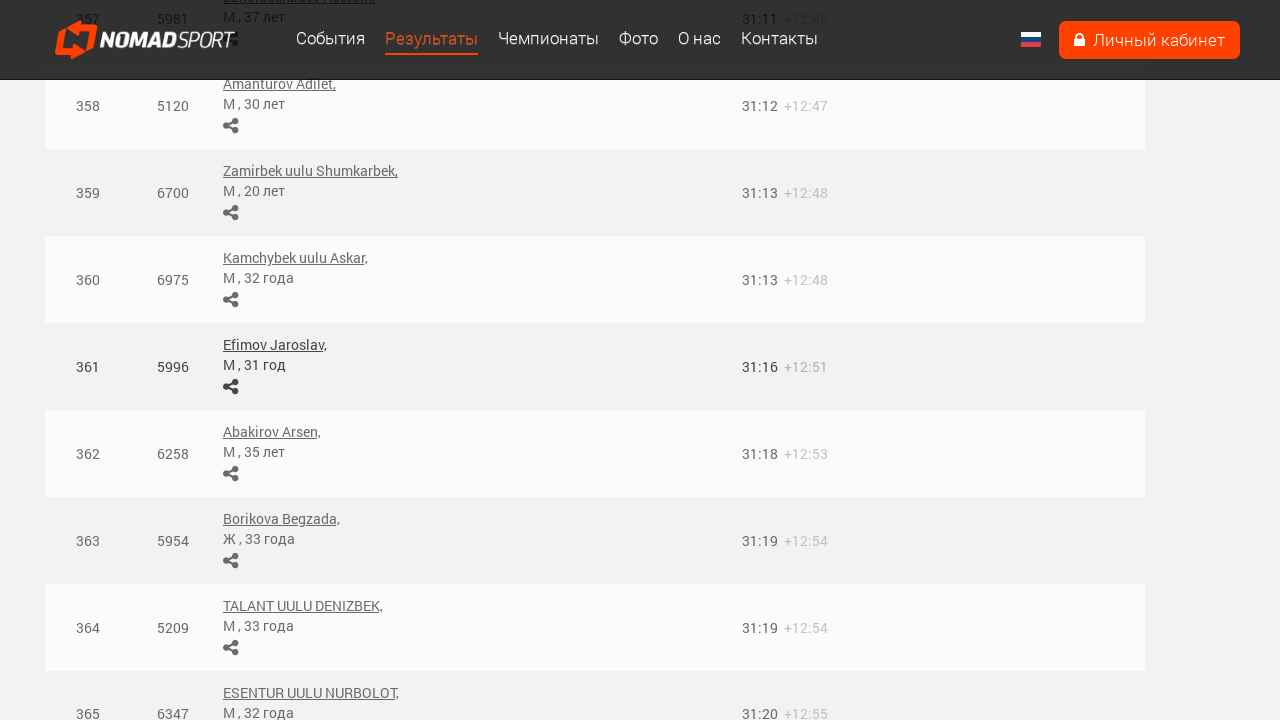

Waited 2 seconds for new results to load
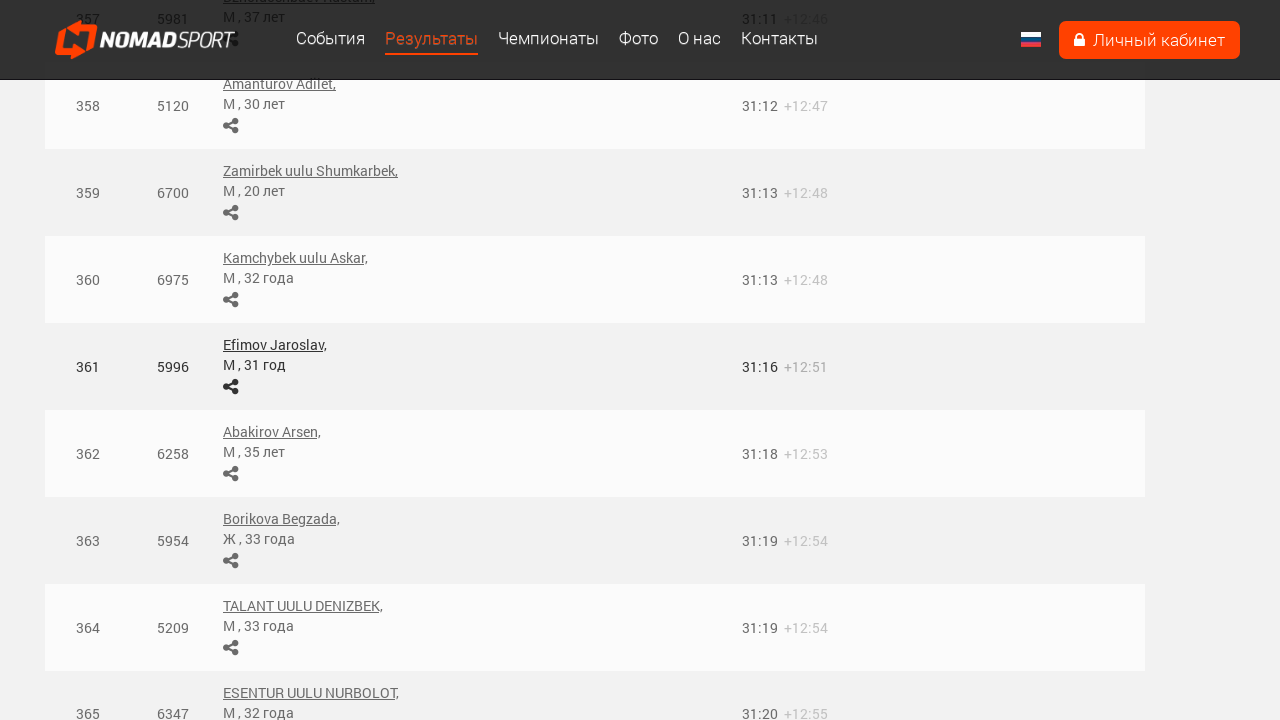

Clicked 'show more' button (attempt 11) at (595, 360) on .show-more
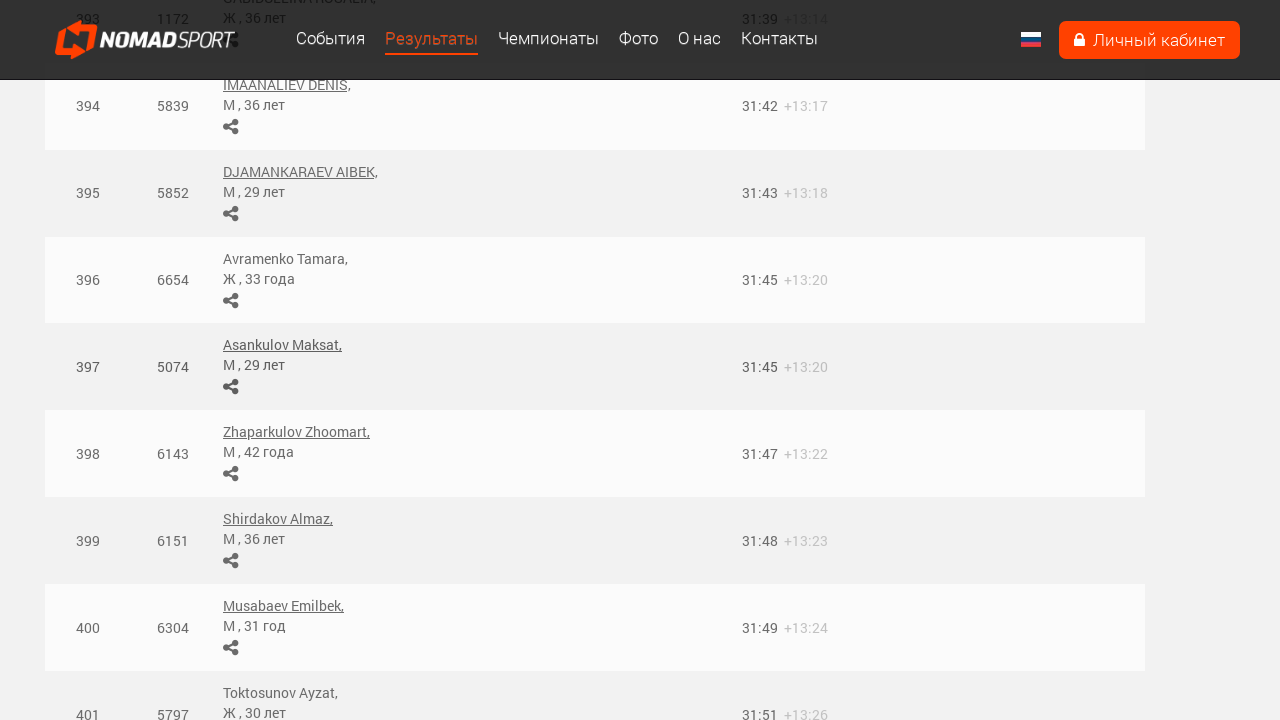

Waited 2 seconds for new results to load
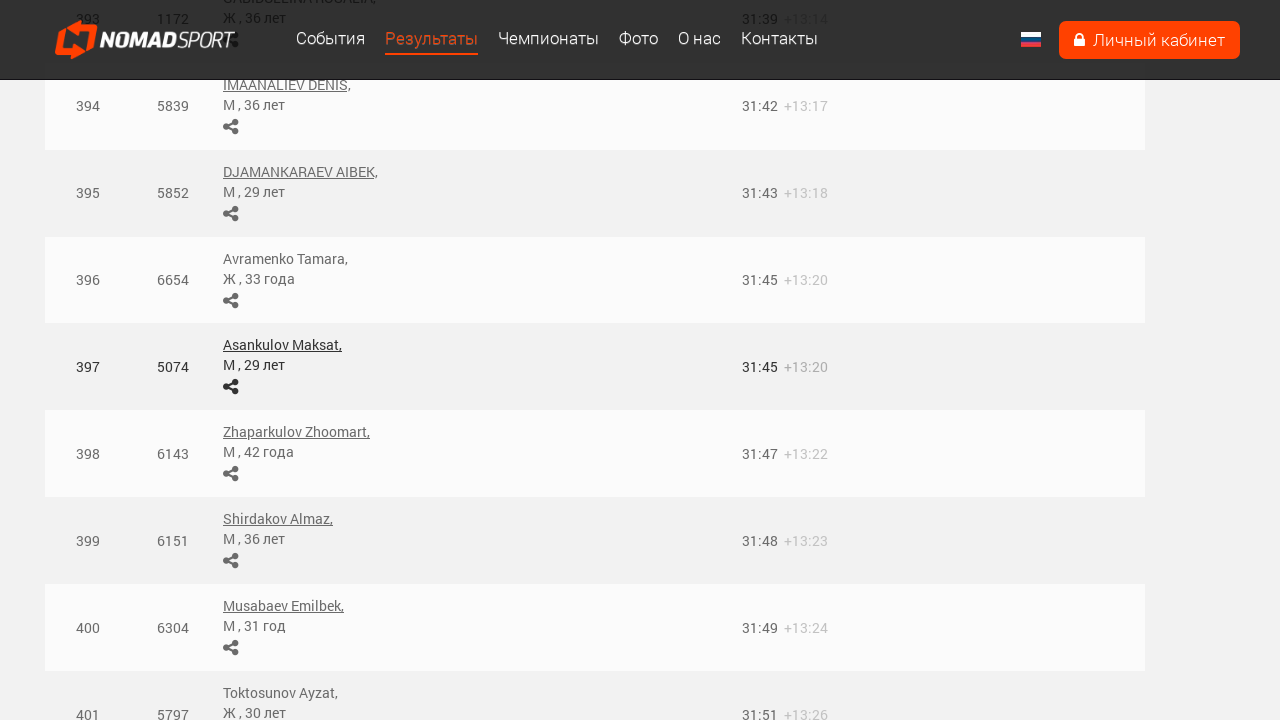

Clicked 'show more' button (attempt 12) at (595, 361) on .show-more
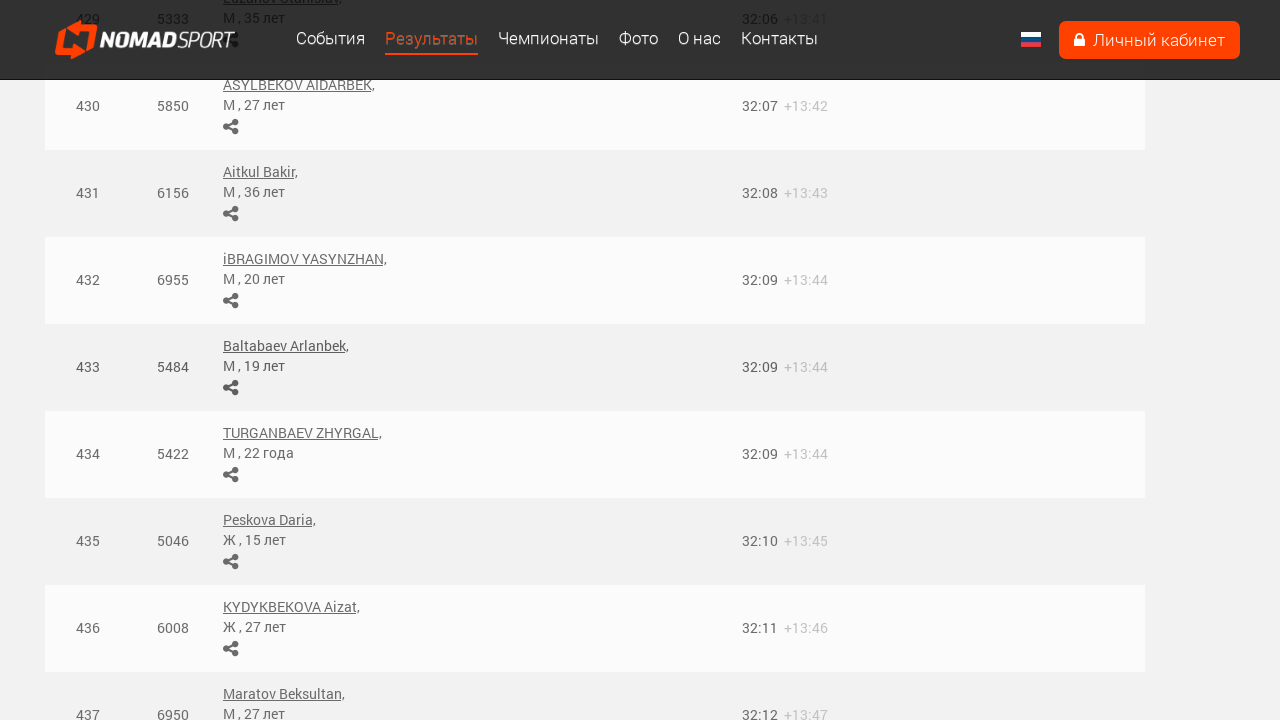

Waited 2 seconds for new results to load
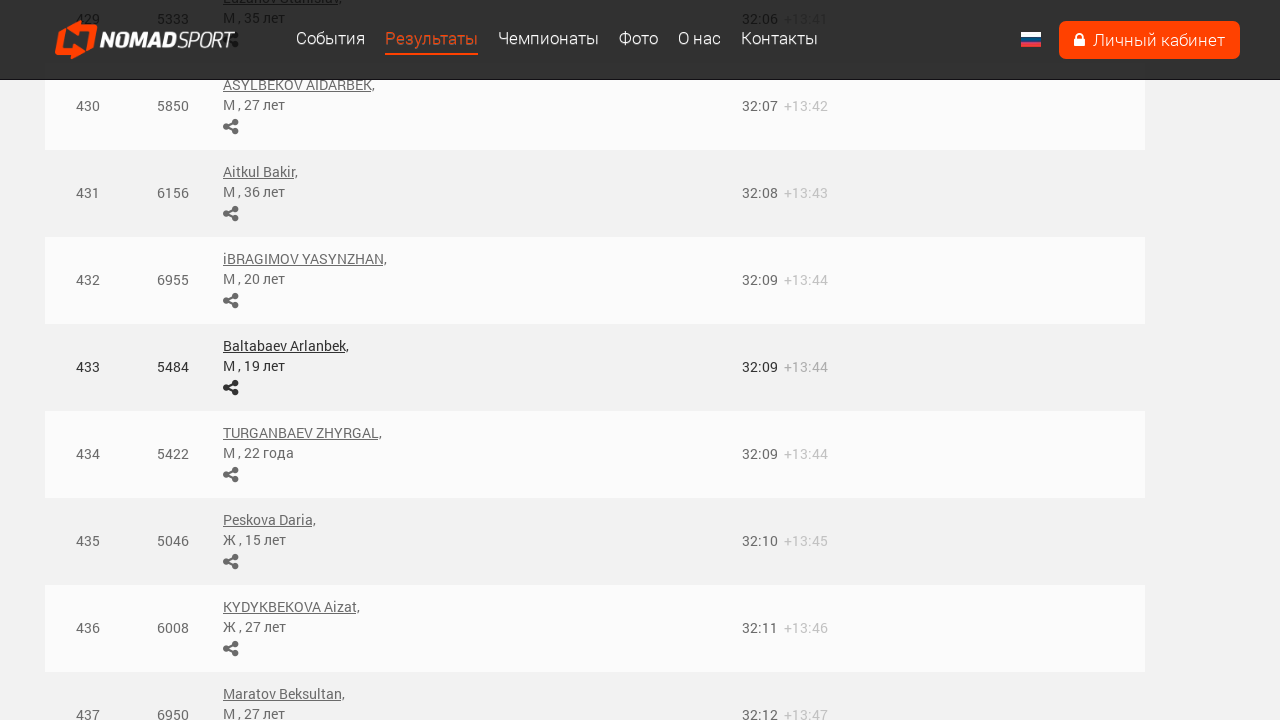

Clicked 'show more' button (attempt 13) at (595, 360) on .show-more
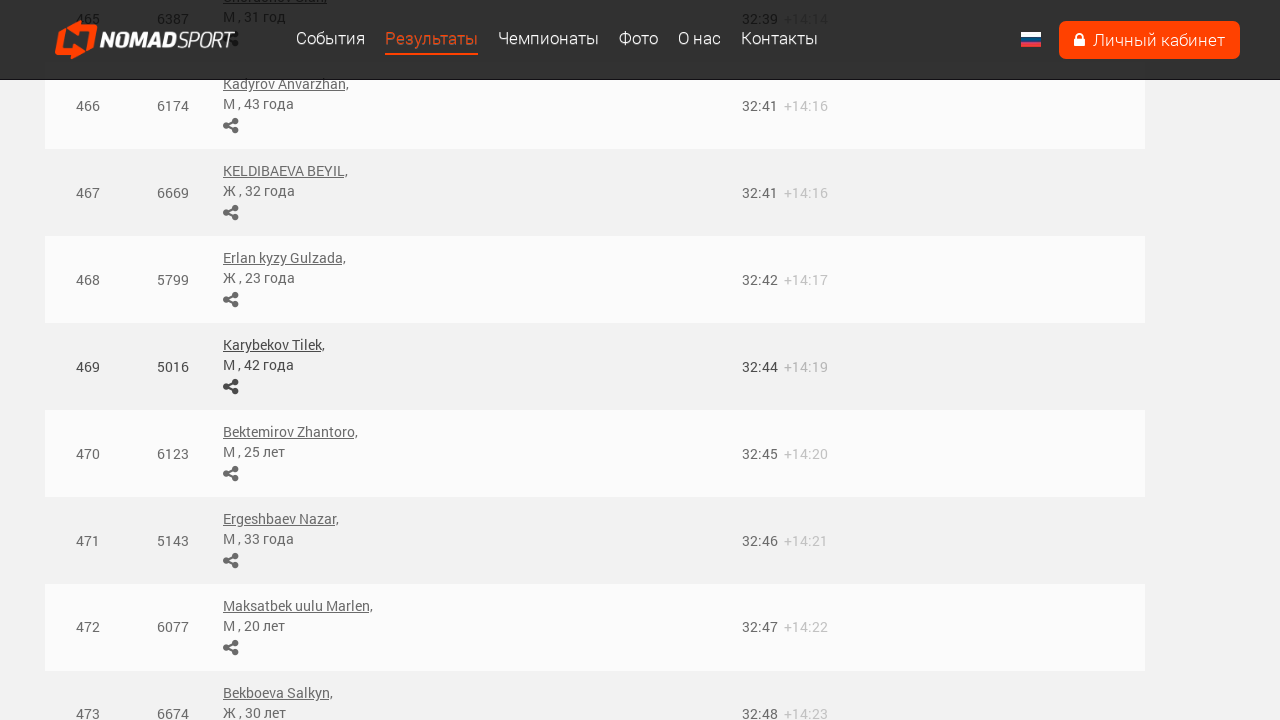

Waited 2 seconds for new results to load
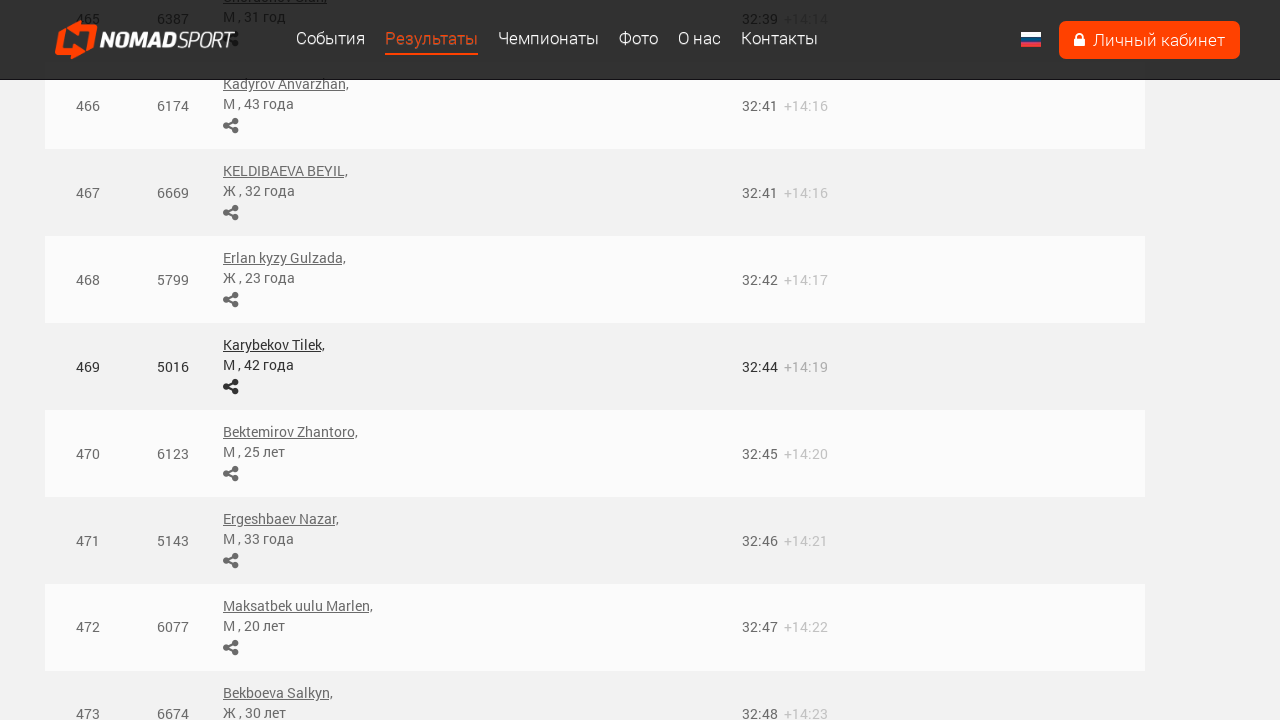

Clicked 'show more' button (attempt 14) at (595, 360) on .show-more
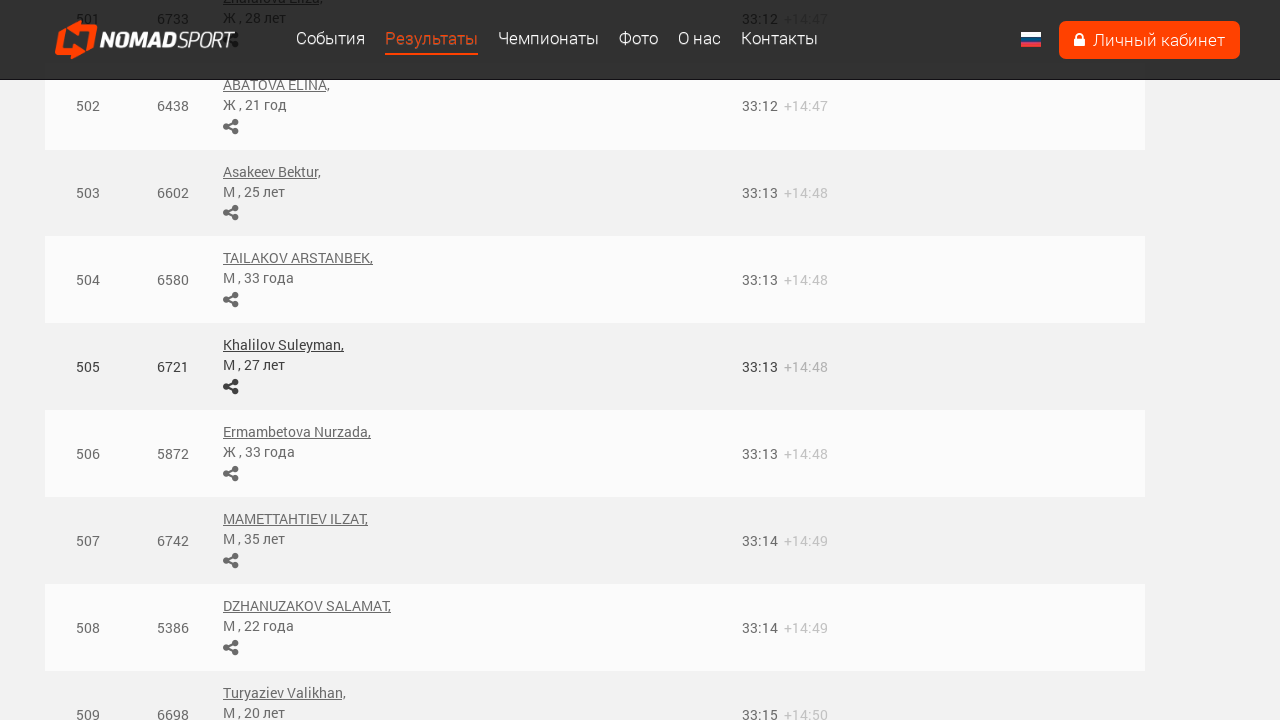

Waited 2 seconds for new results to load
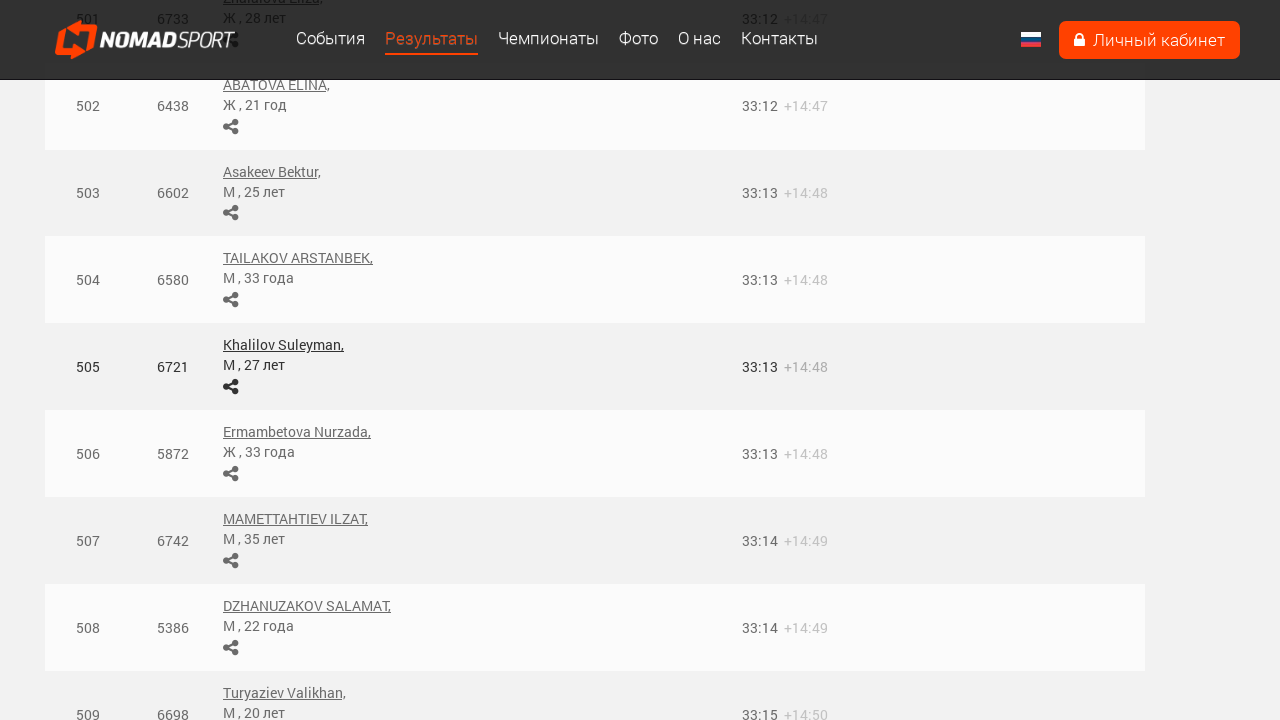

Clicked 'show more' button (attempt 15) at (595, 361) on .show-more
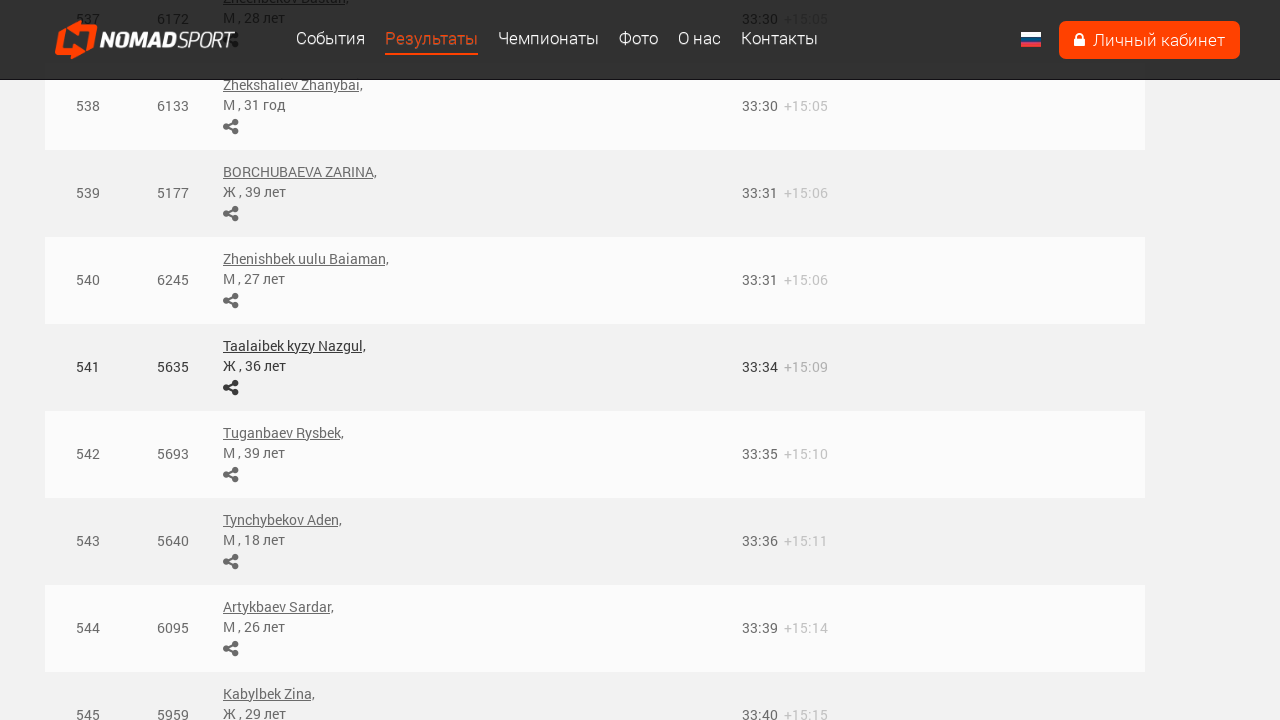

Waited 2 seconds for new results to load
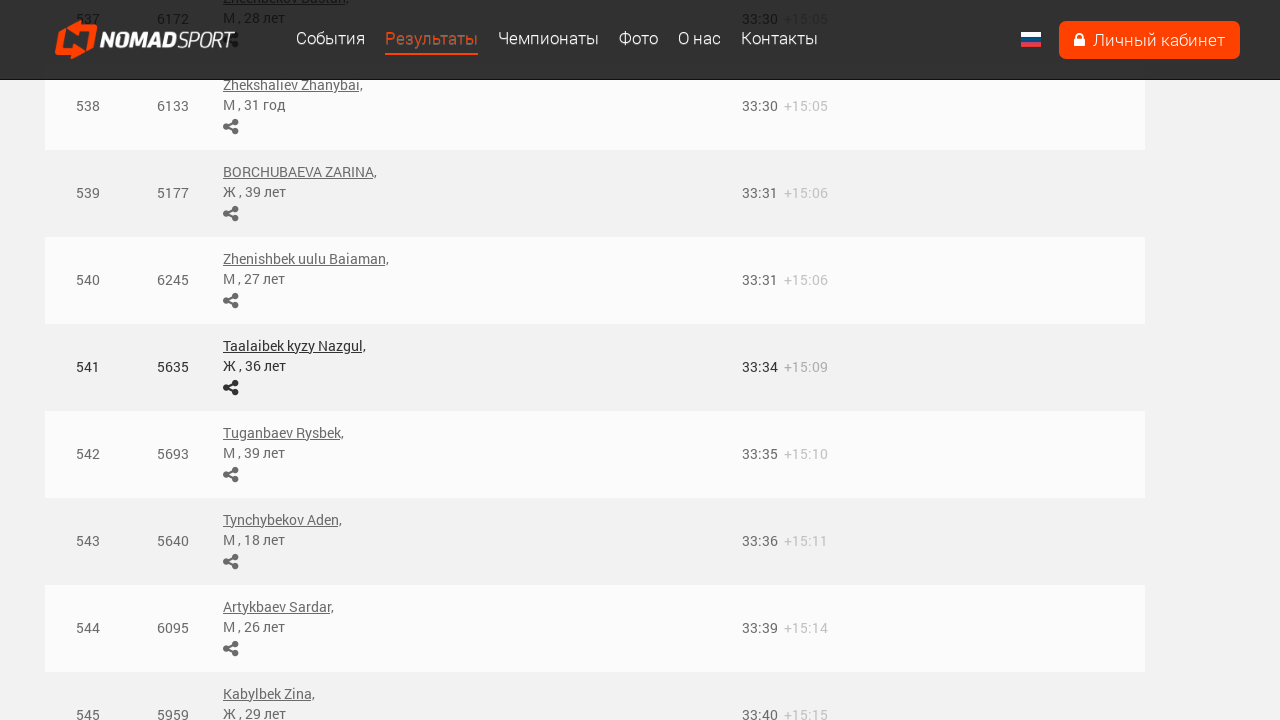

Clicked 'show more' button (attempt 16) at (595, 360) on .show-more
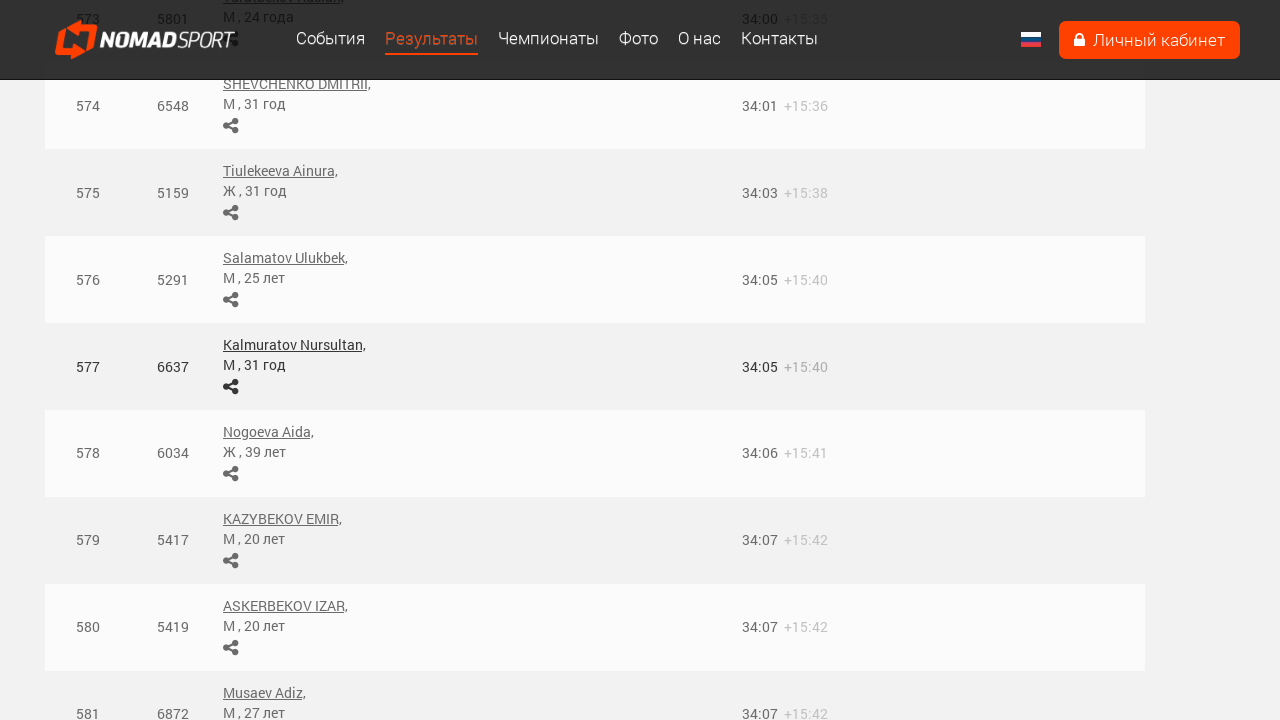

Waited 2 seconds for new results to load
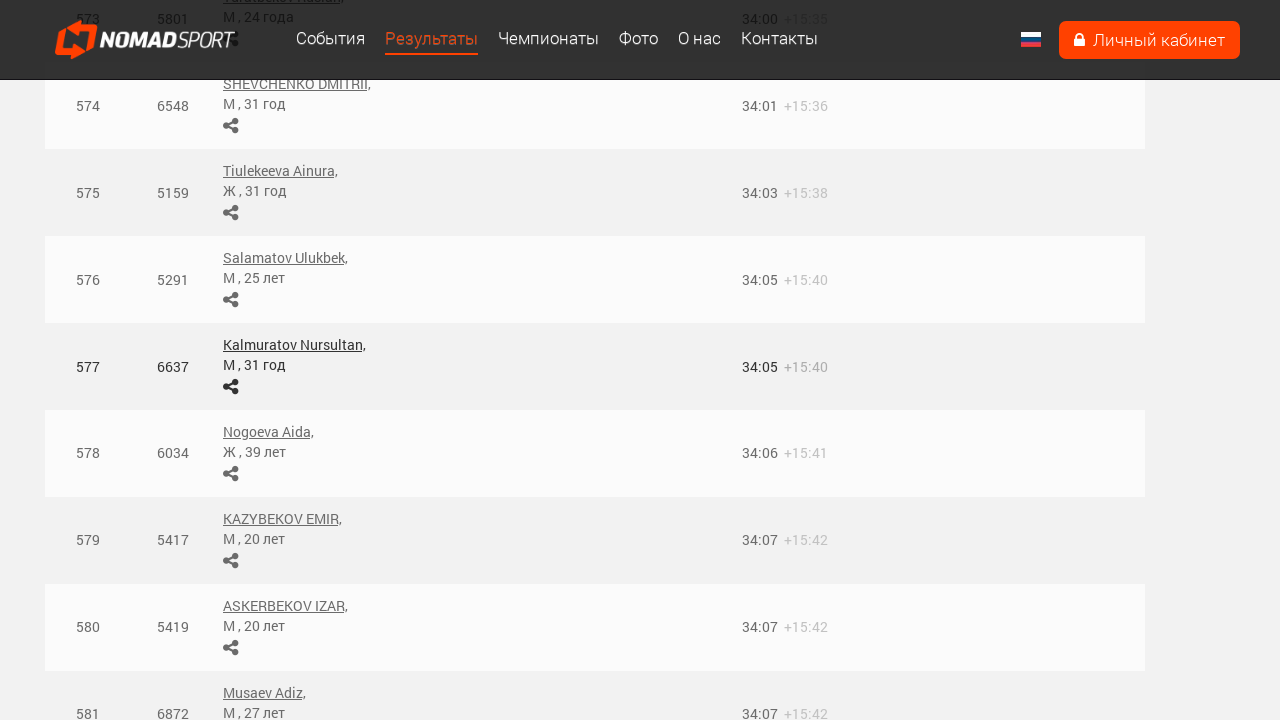

Clicked 'show more' button (attempt 17) at (595, 360) on .show-more
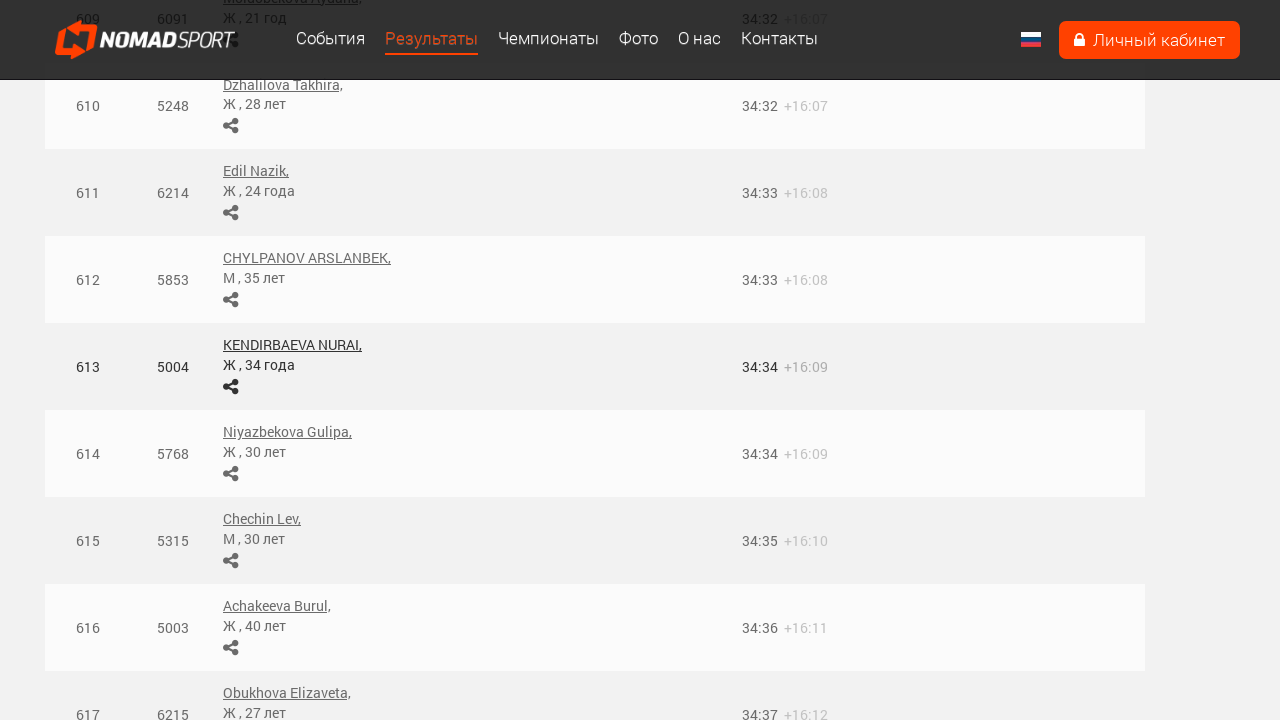

Waited 2 seconds for new results to load
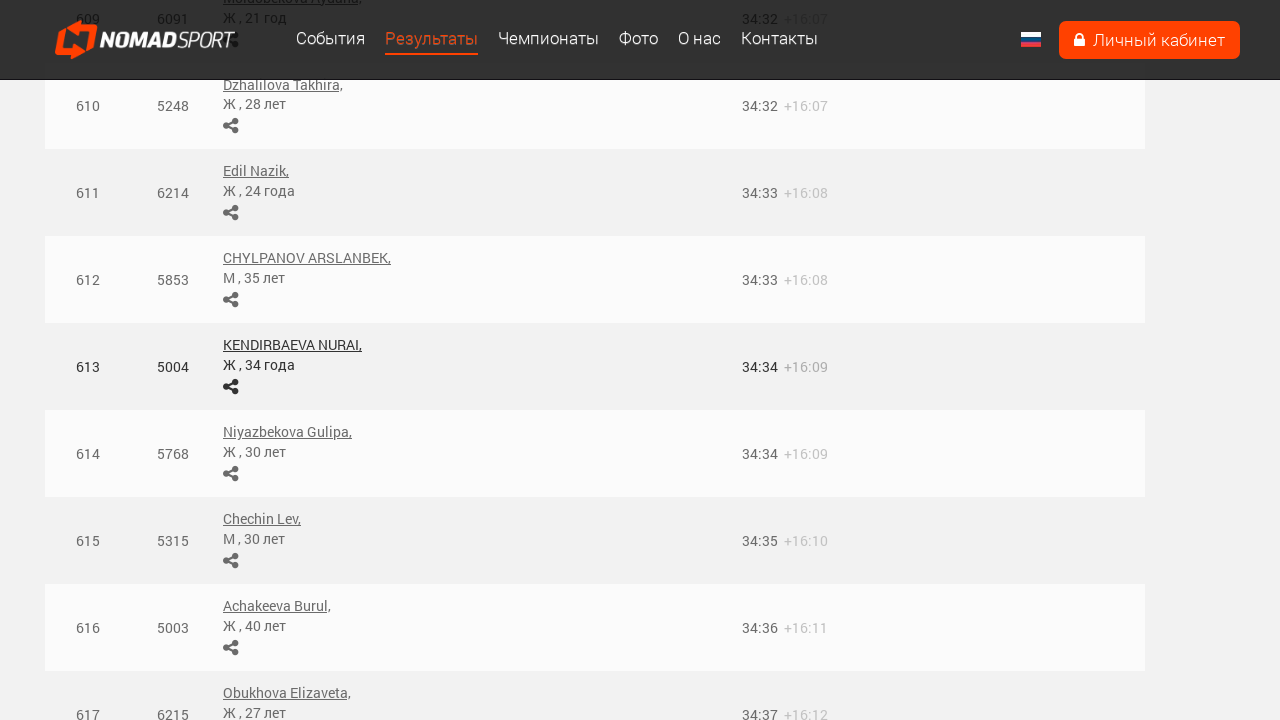

Clicked 'show more' button (attempt 18) at (595, 361) on .show-more
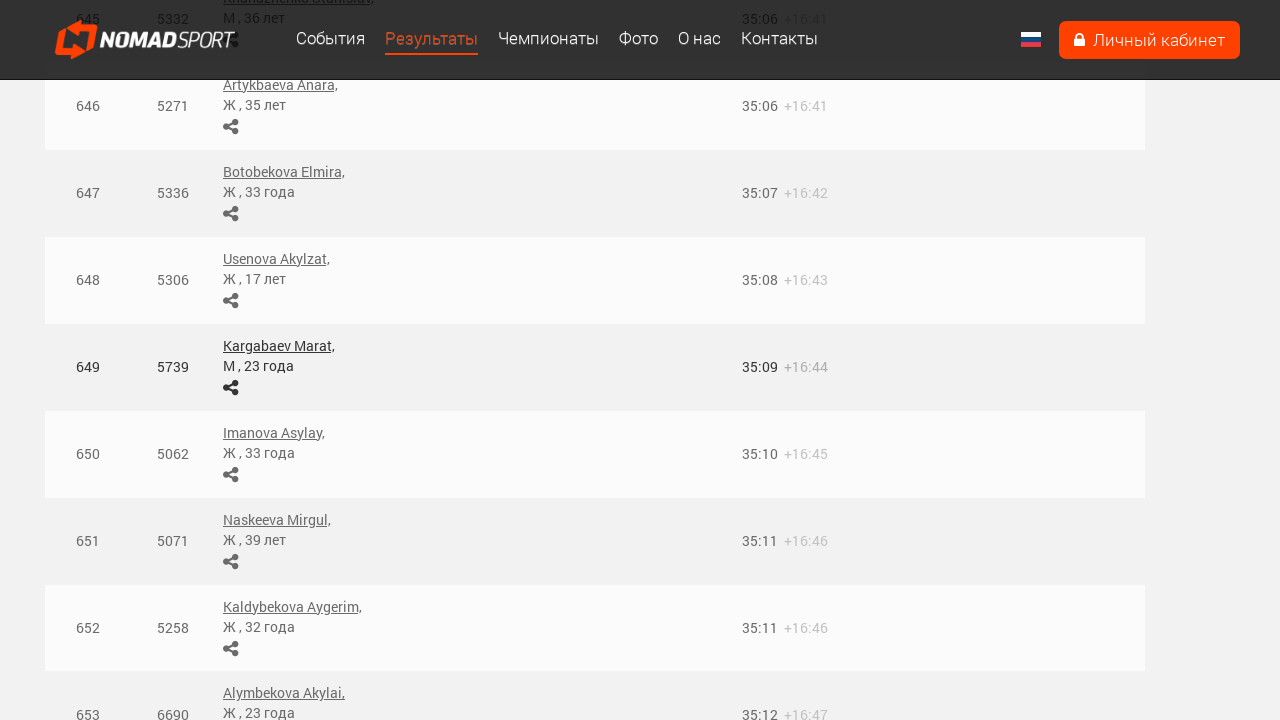

Waited 2 seconds for new results to load
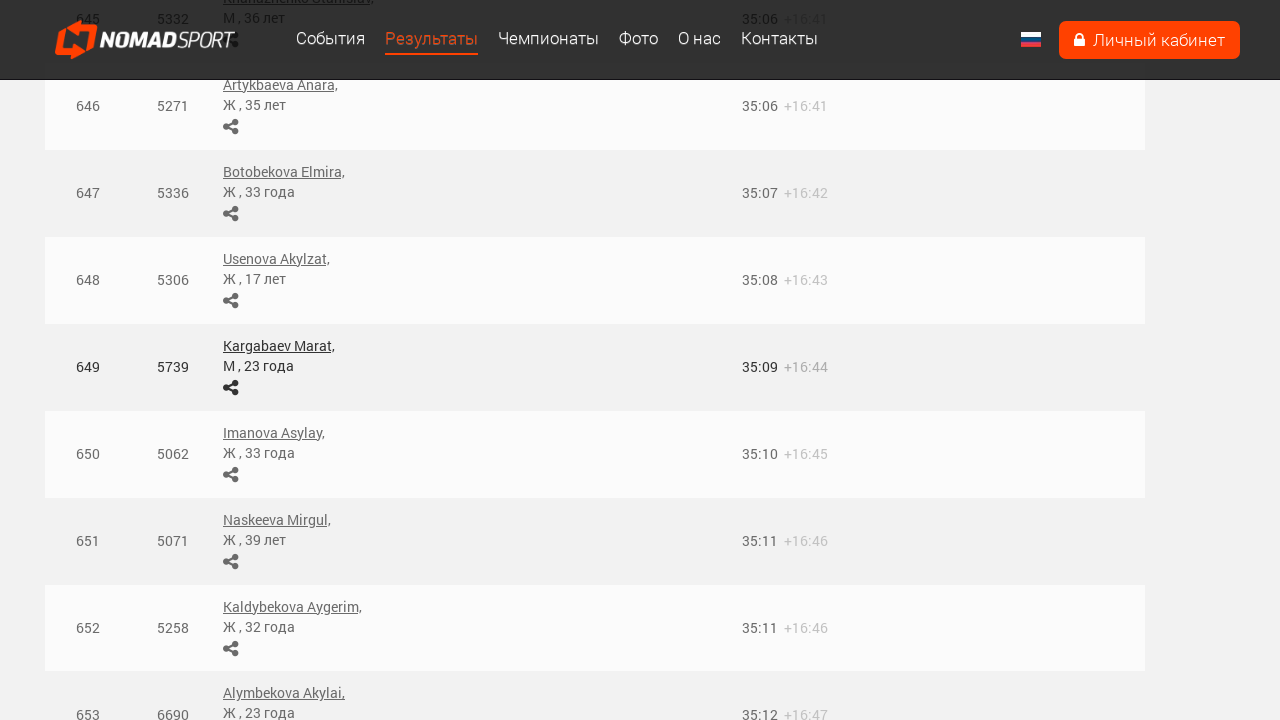

Clicked 'show more' button (attempt 19) at (595, 361) on .show-more
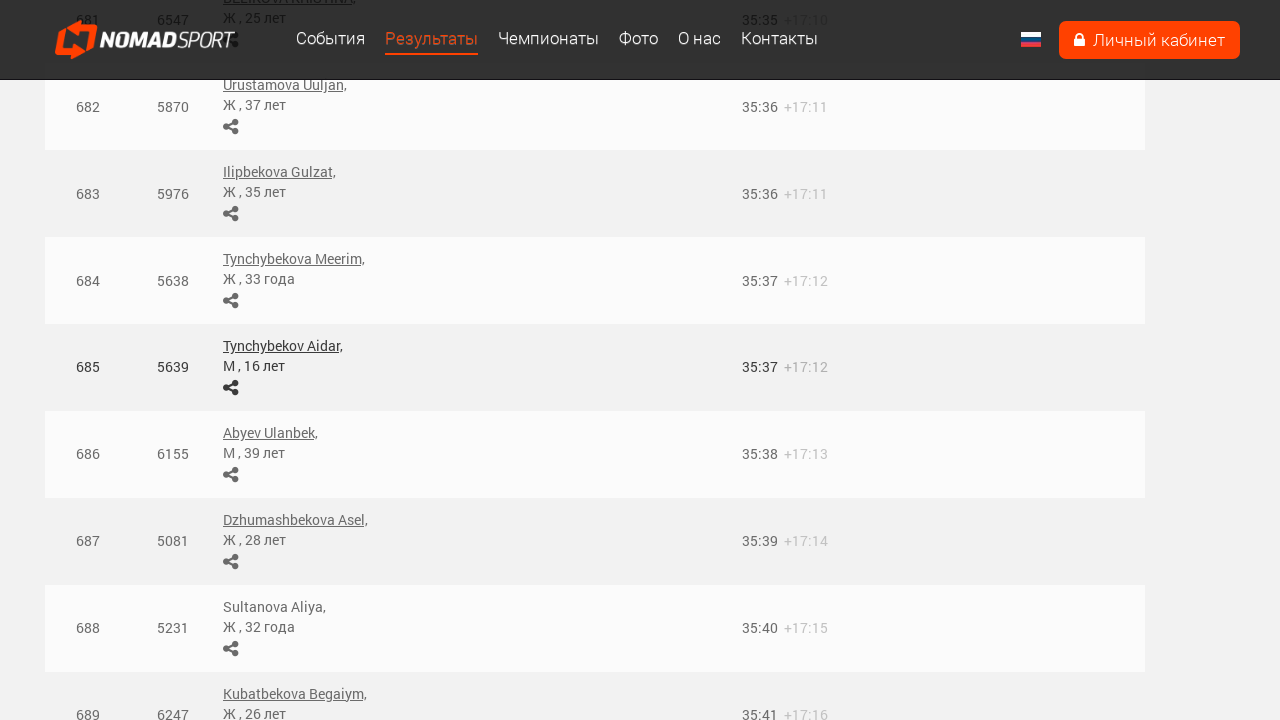

Waited 2 seconds for new results to load
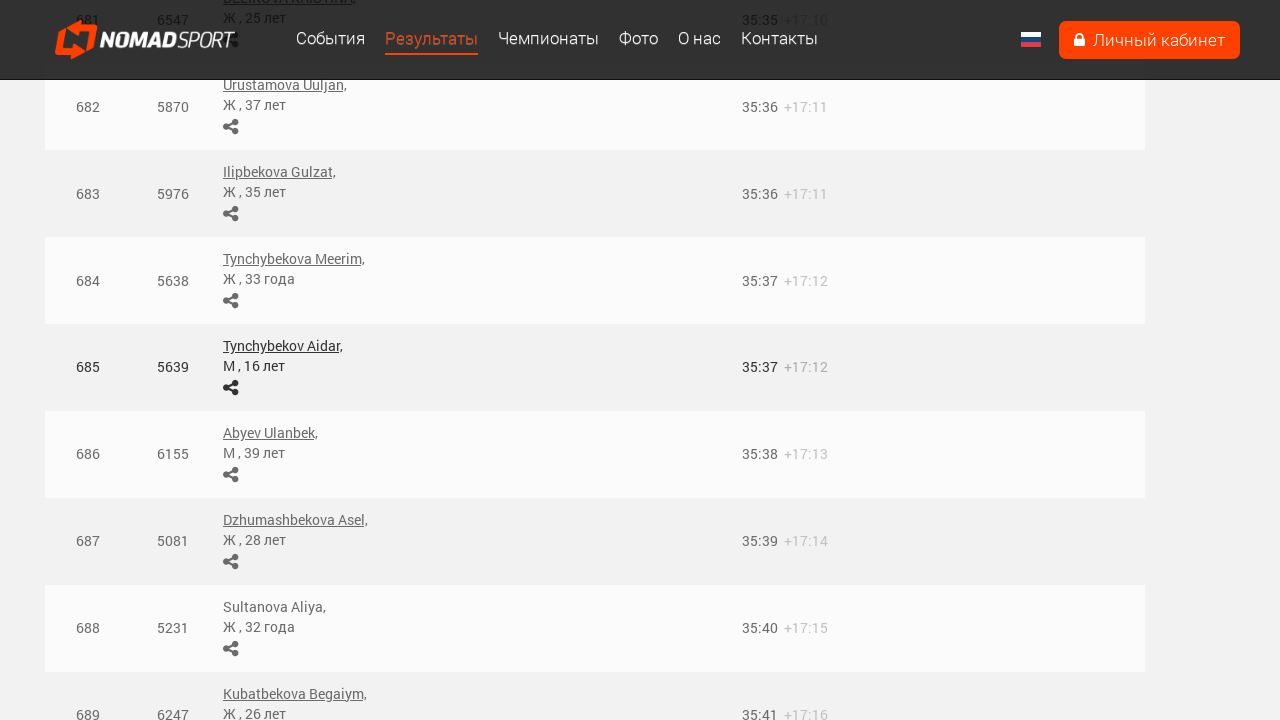

Clicked 'show more' button (attempt 20) at (595, 360) on .show-more
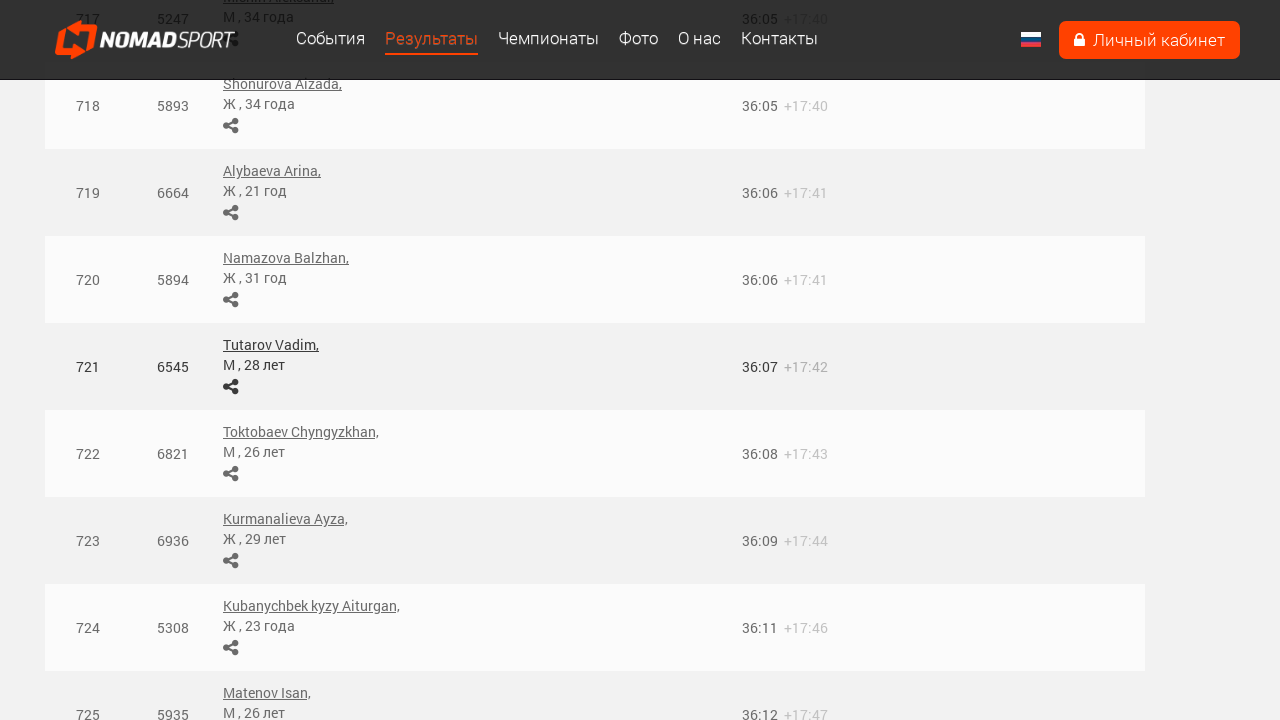

Waited 2 seconds for new results to load
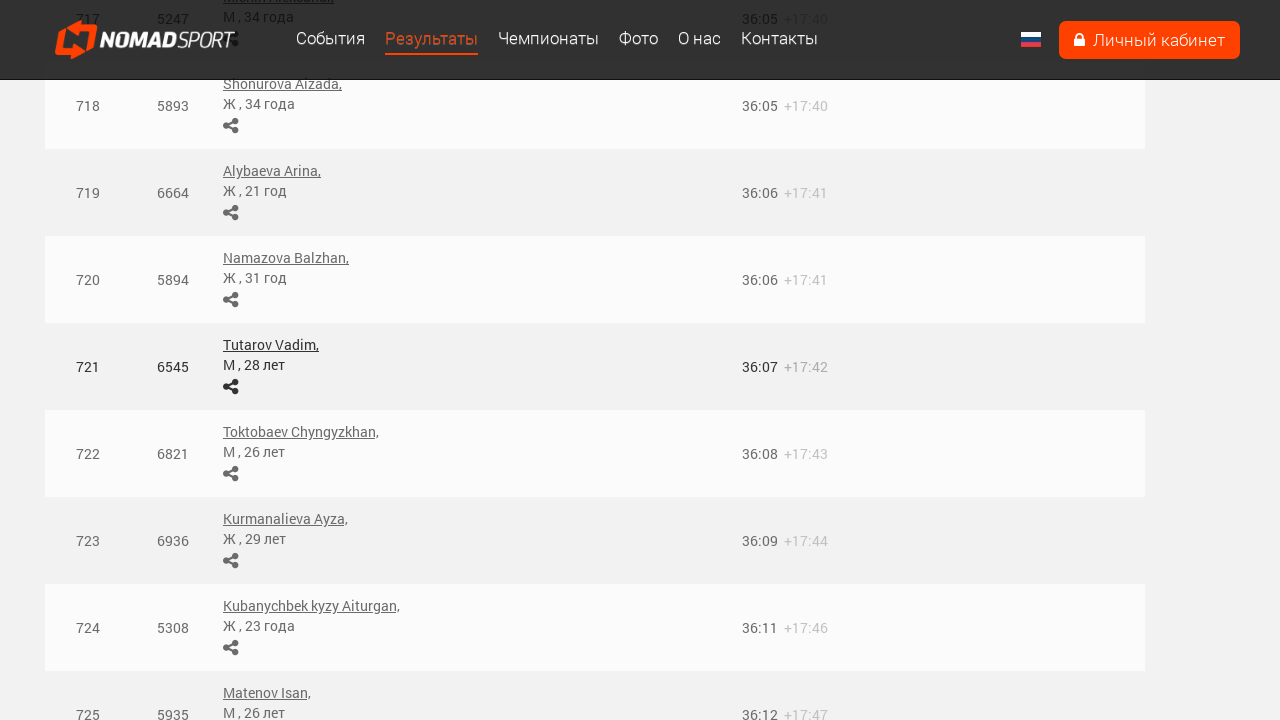

Final verification - all participant results confirmed loaded
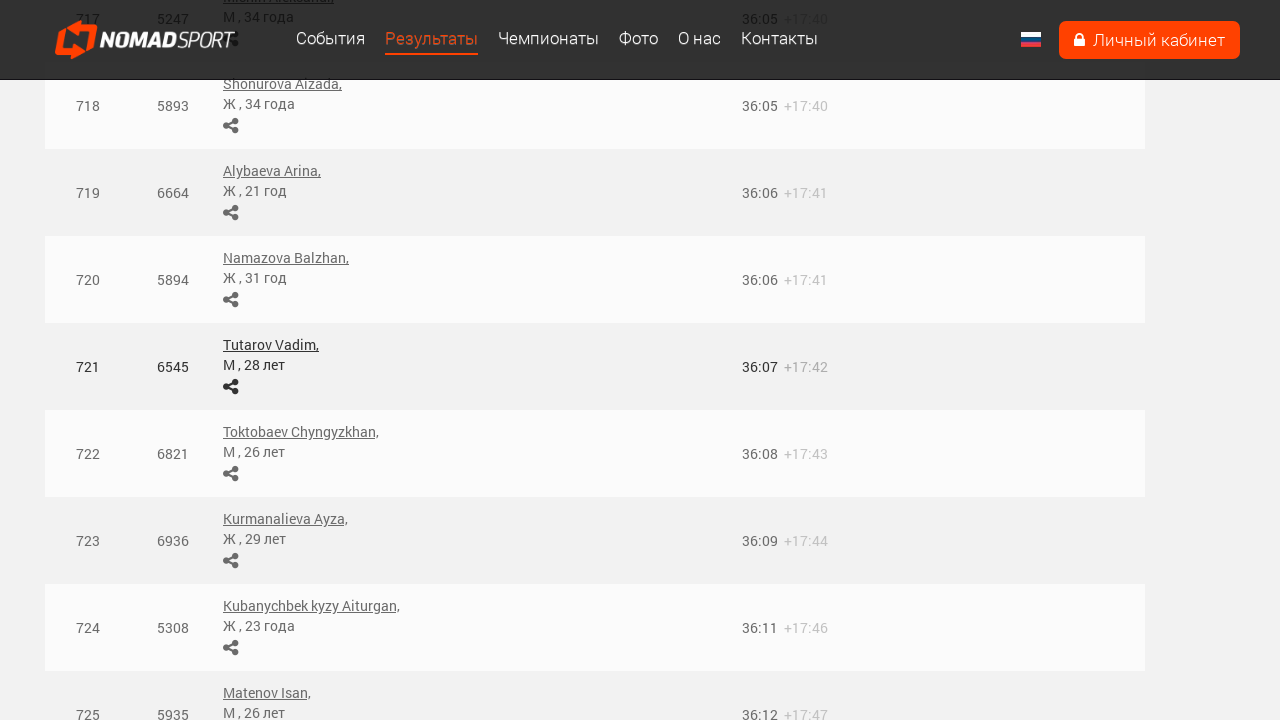

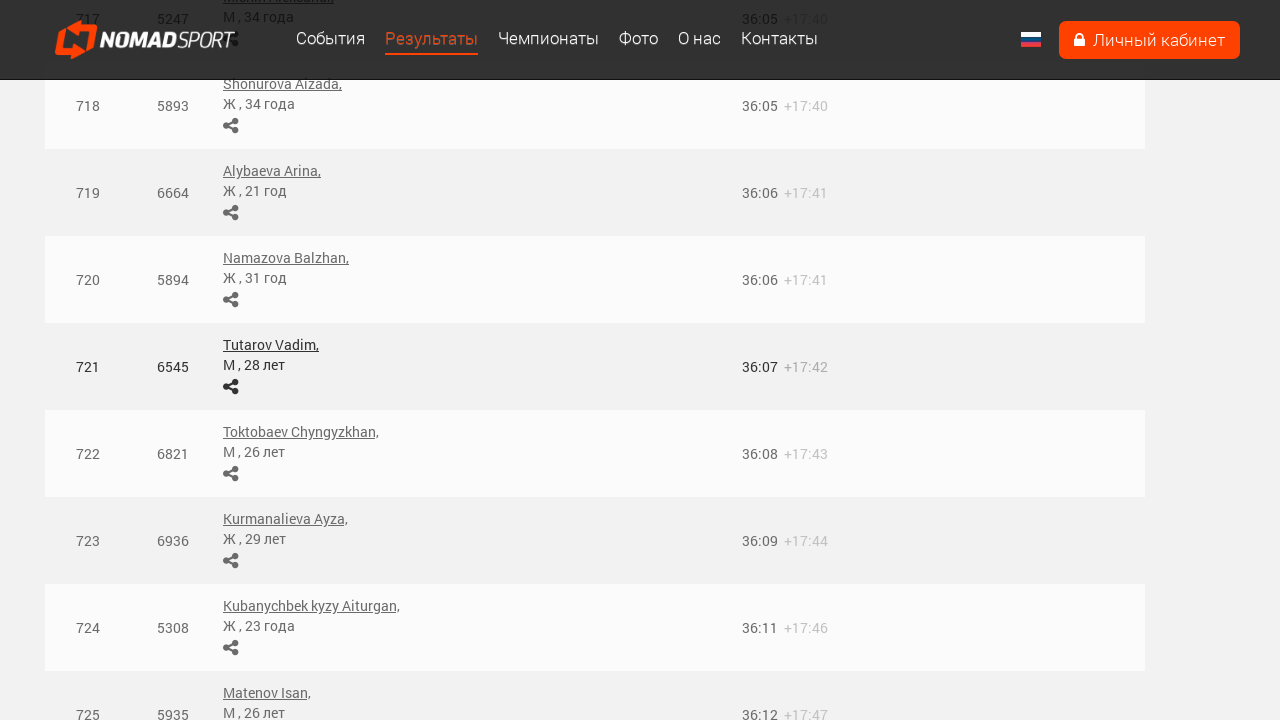